Tests infinite scroll functionality by scrolling down the page 250 pixels at a time, repeating 10 times to trigger content loading

Starting URL: http://practice.cybertekschool.com/infinite_scroll

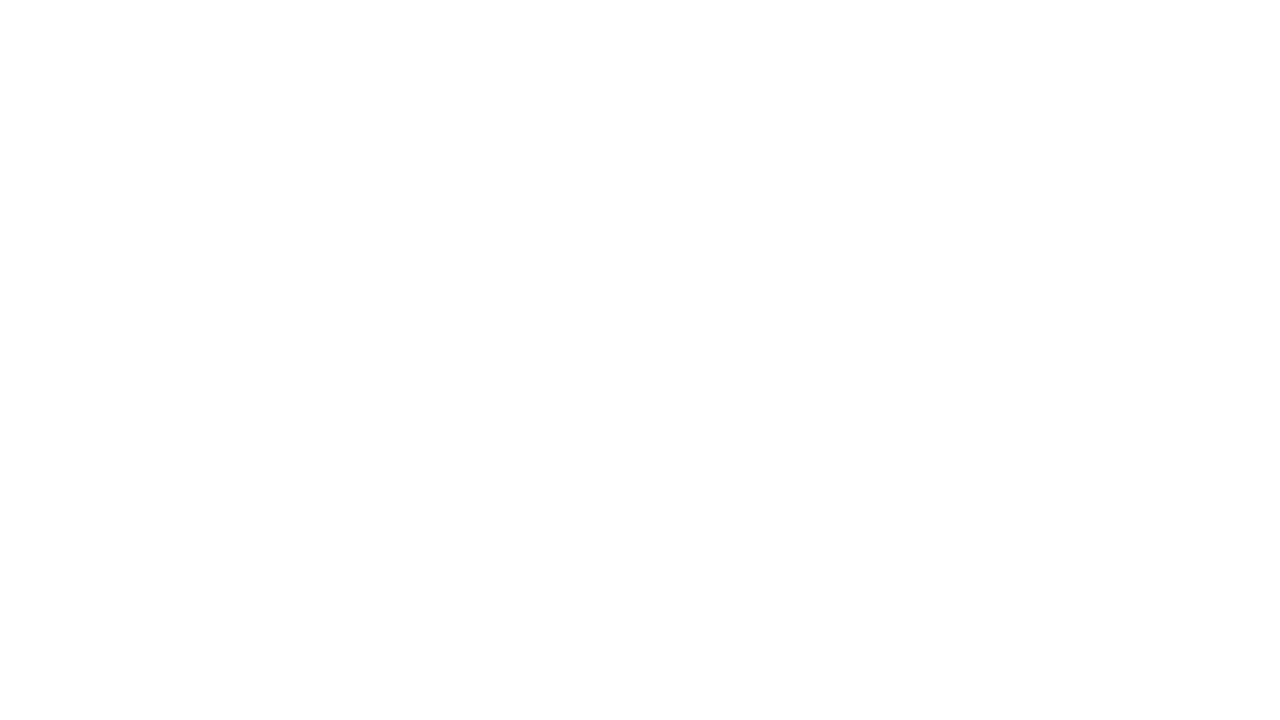

Set viewport size to 1920x1080
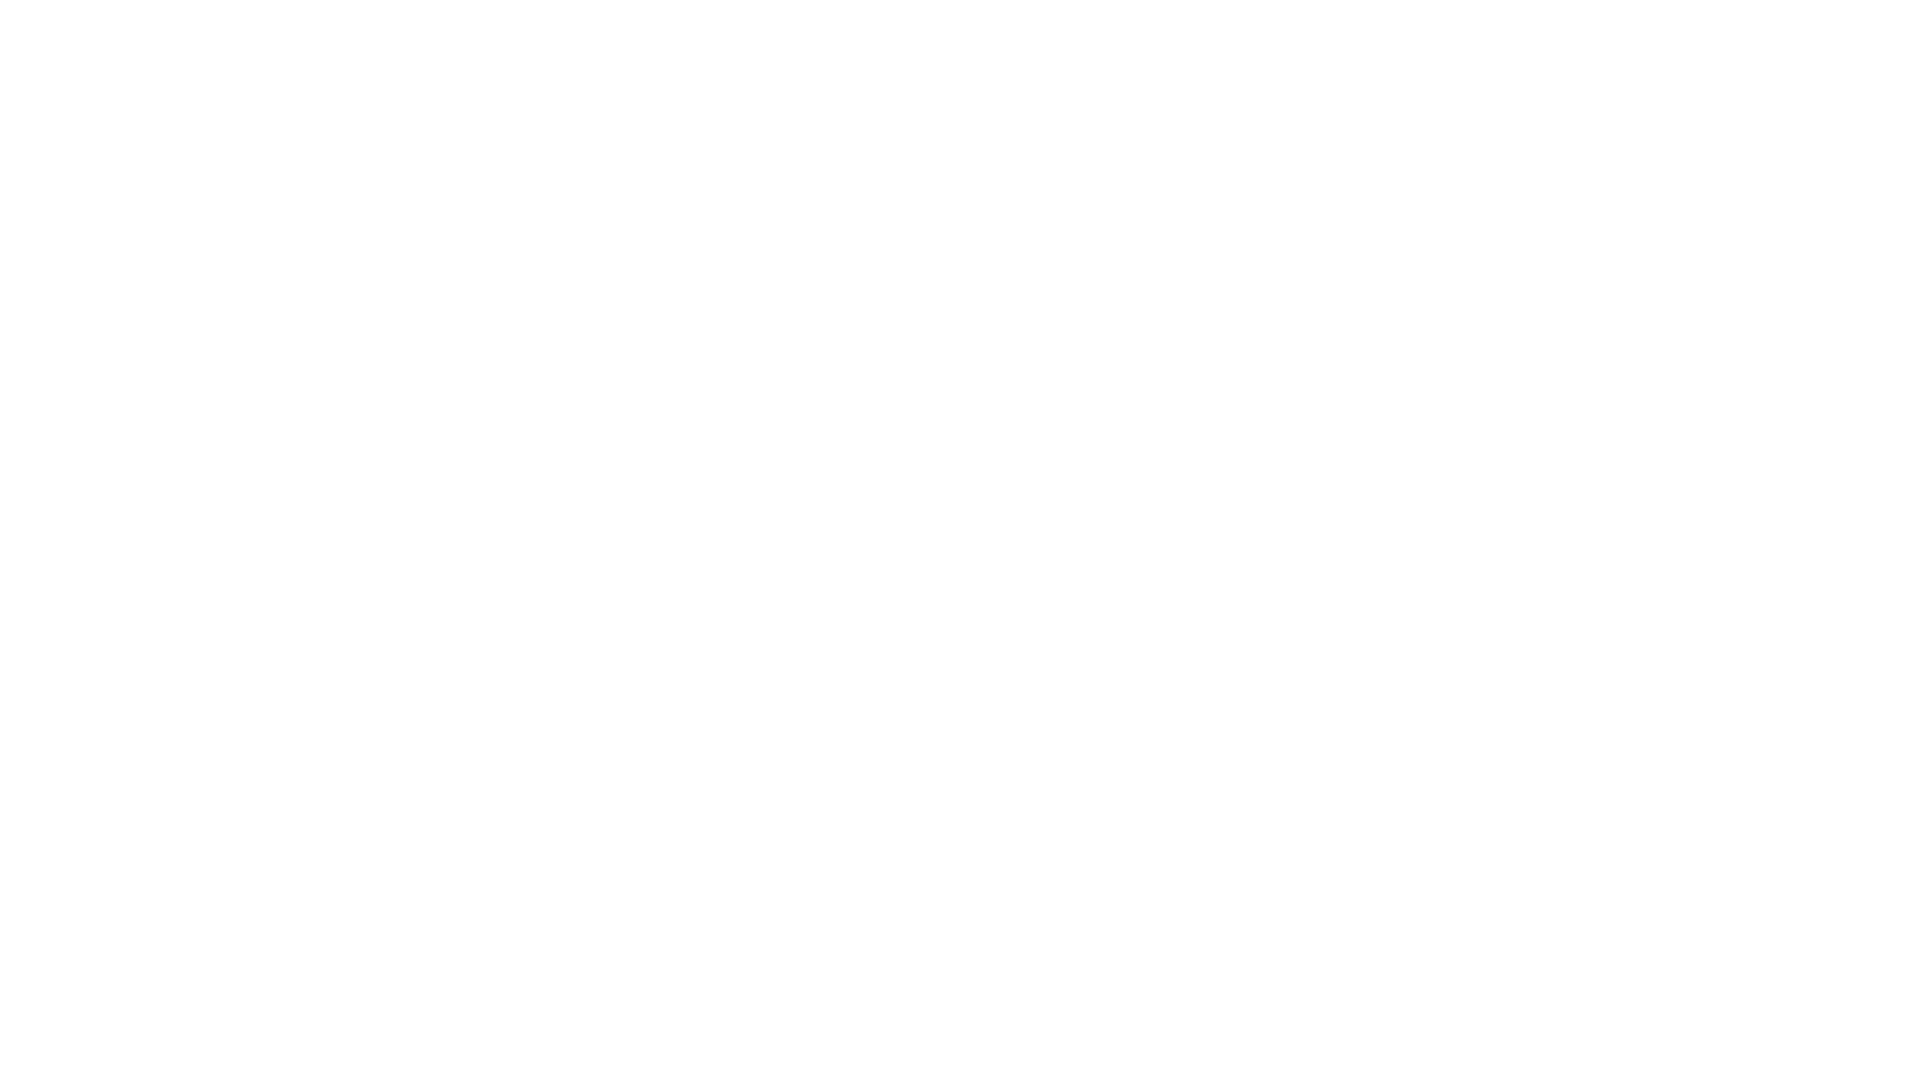

Scrolled down 250 pixels (iteration 1 of 10)
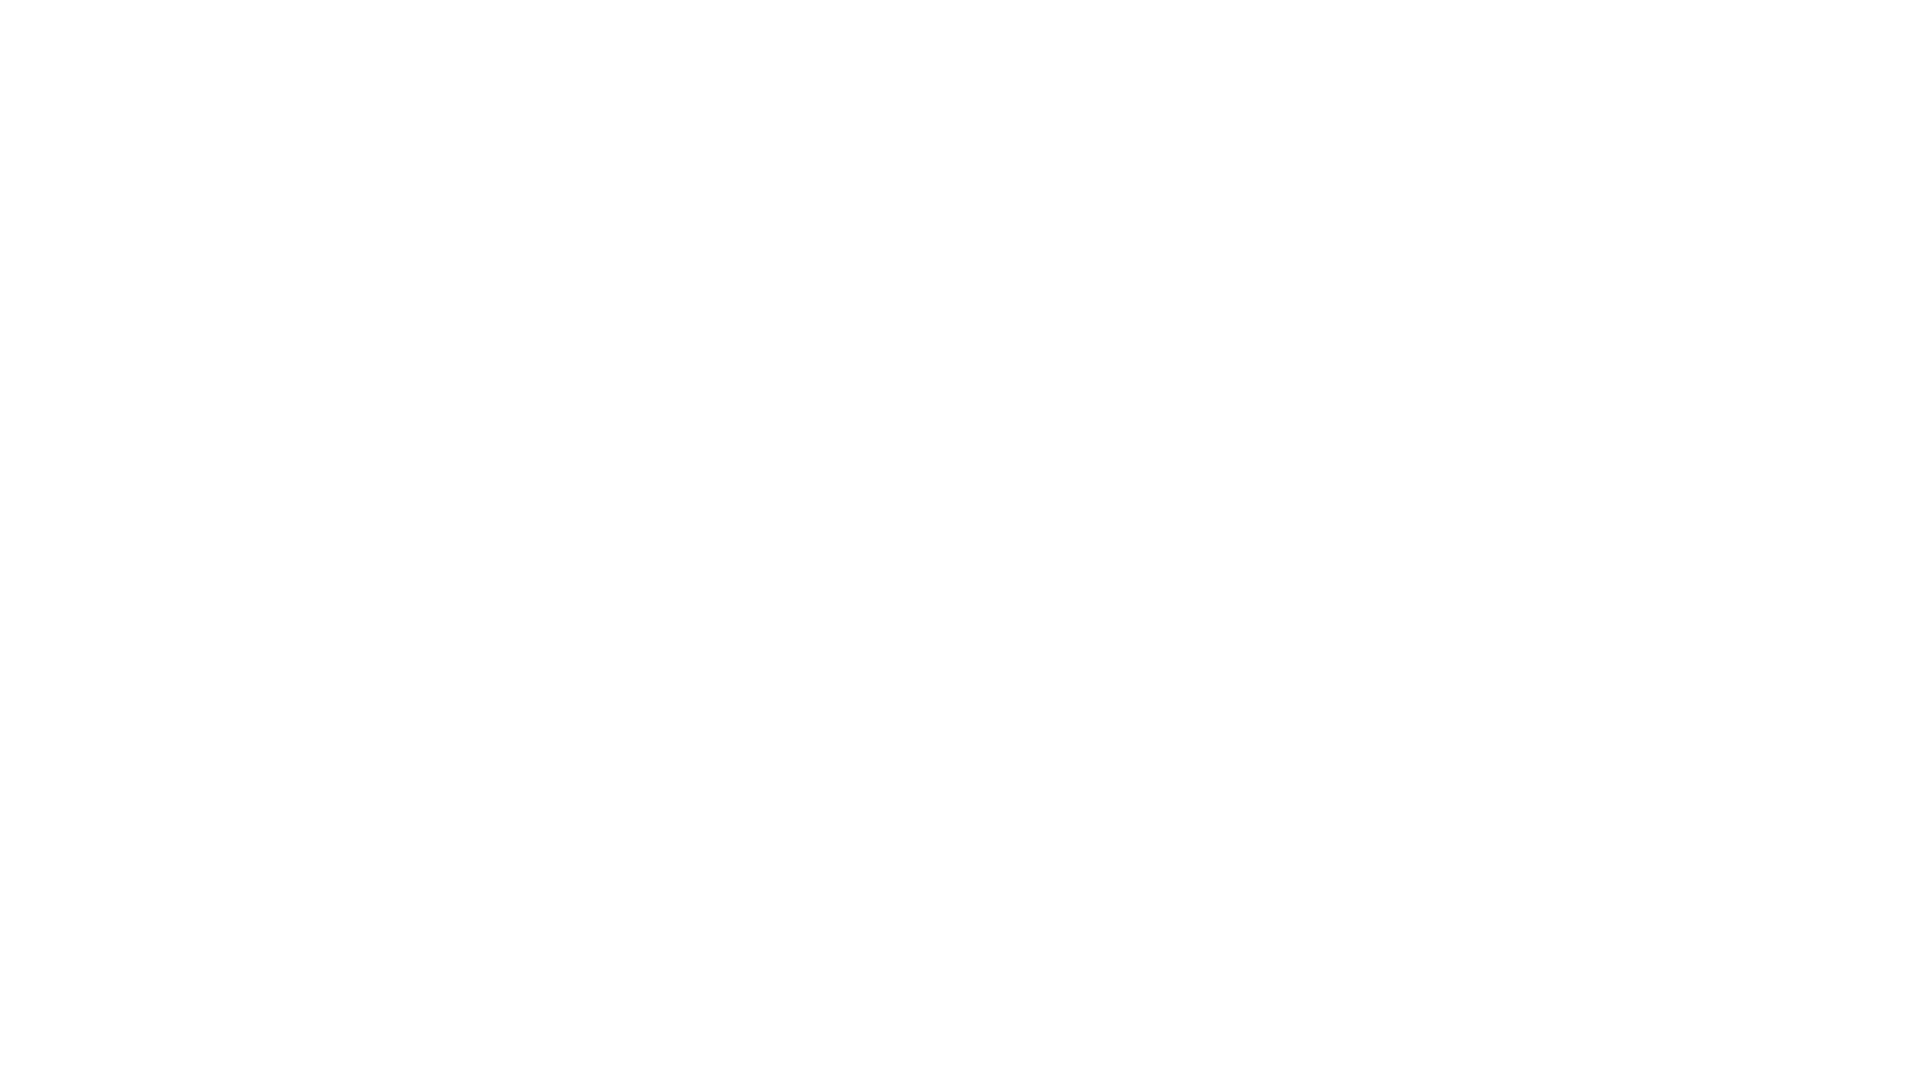

Waited 1 second for content to load after scroll (iteration 1 of 10)
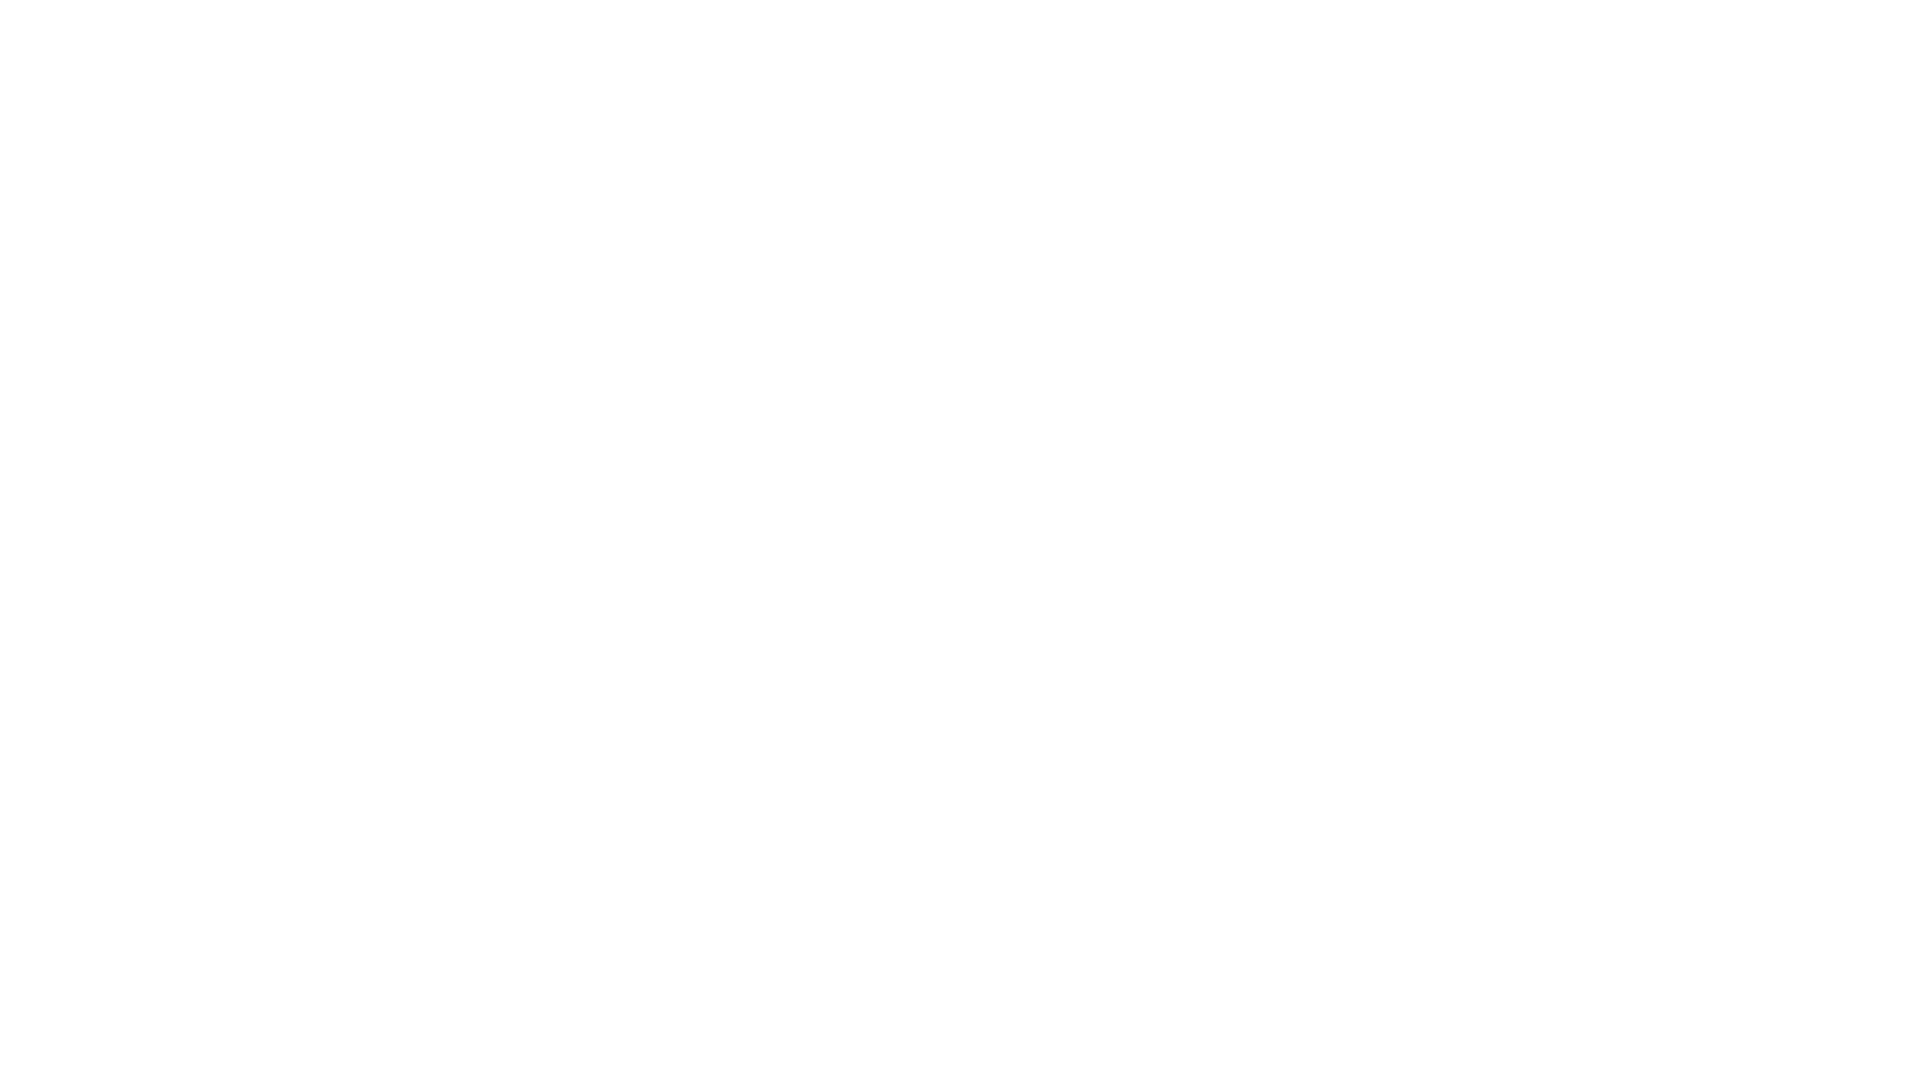

Scrolled down 250 pixels (iteration 2 of 10)
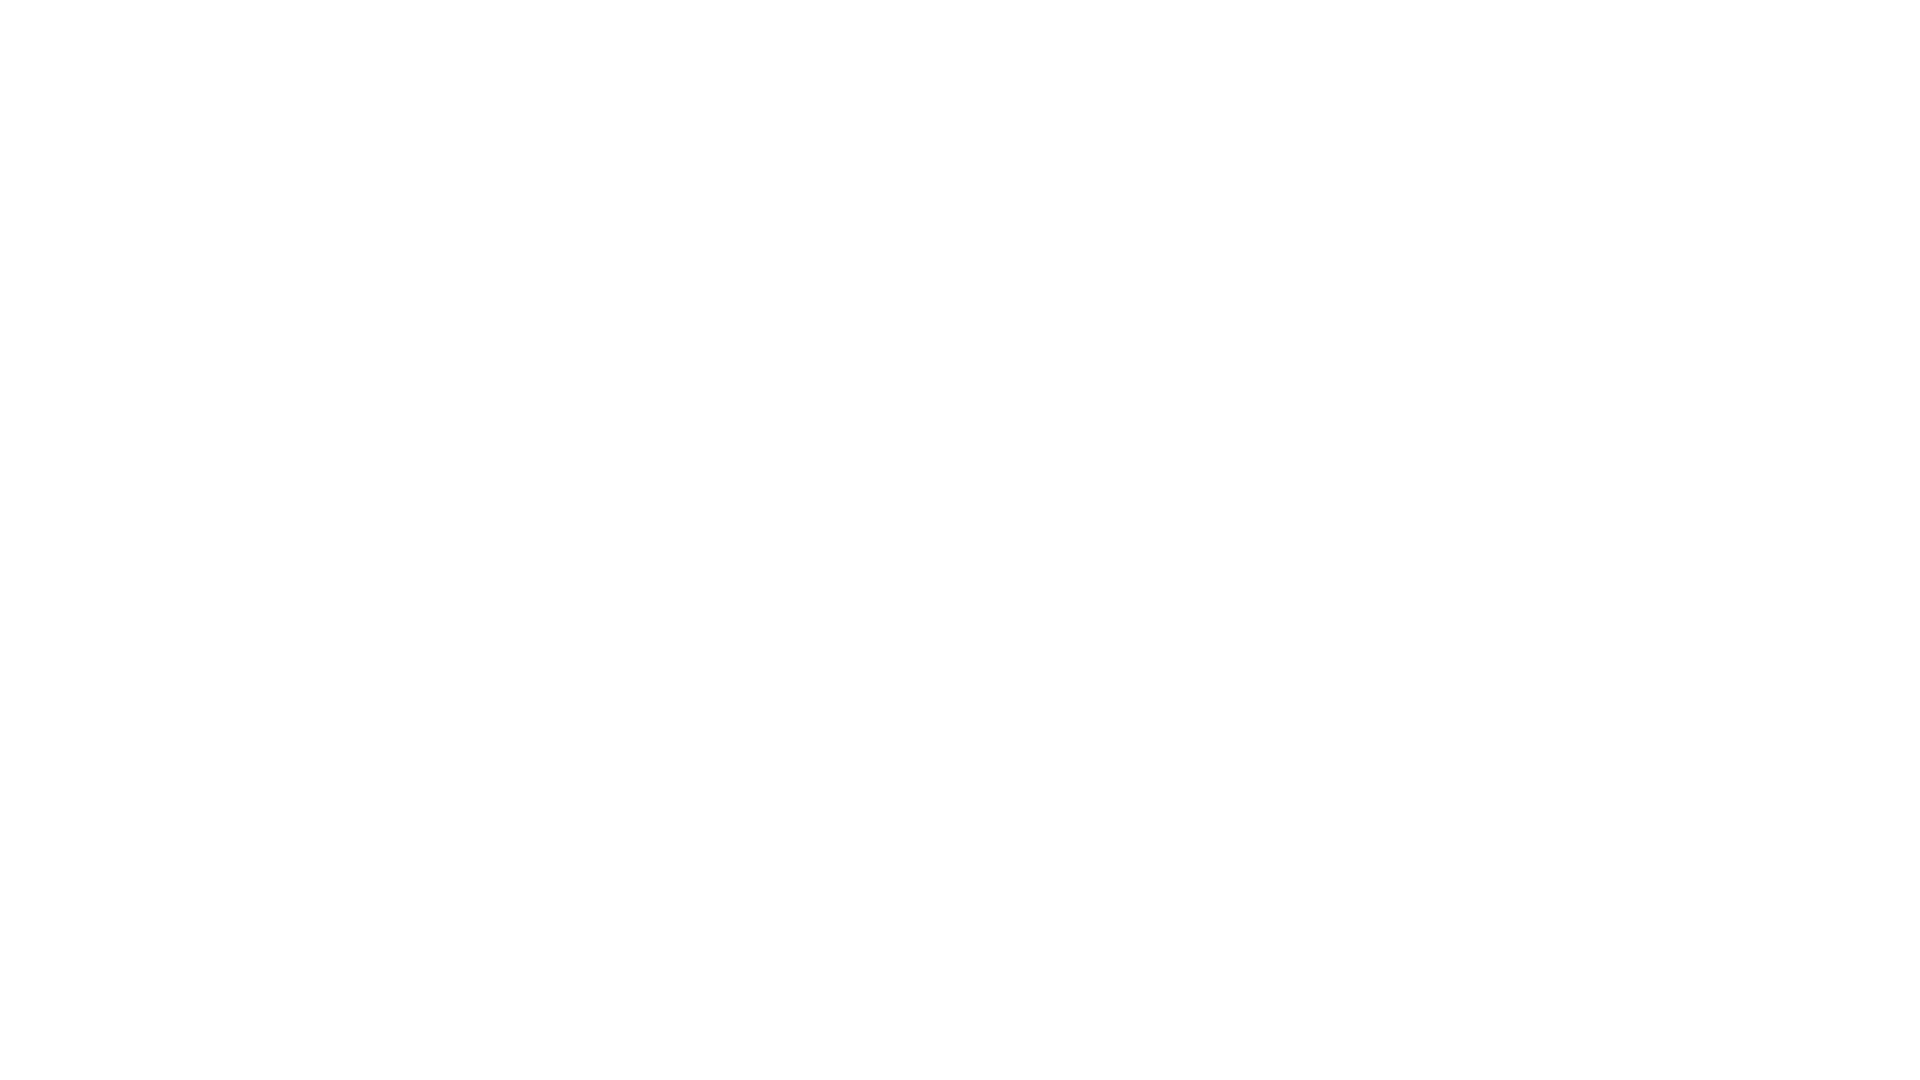

Waited 1 second for content to load after scroll (iteration 2 of 10)
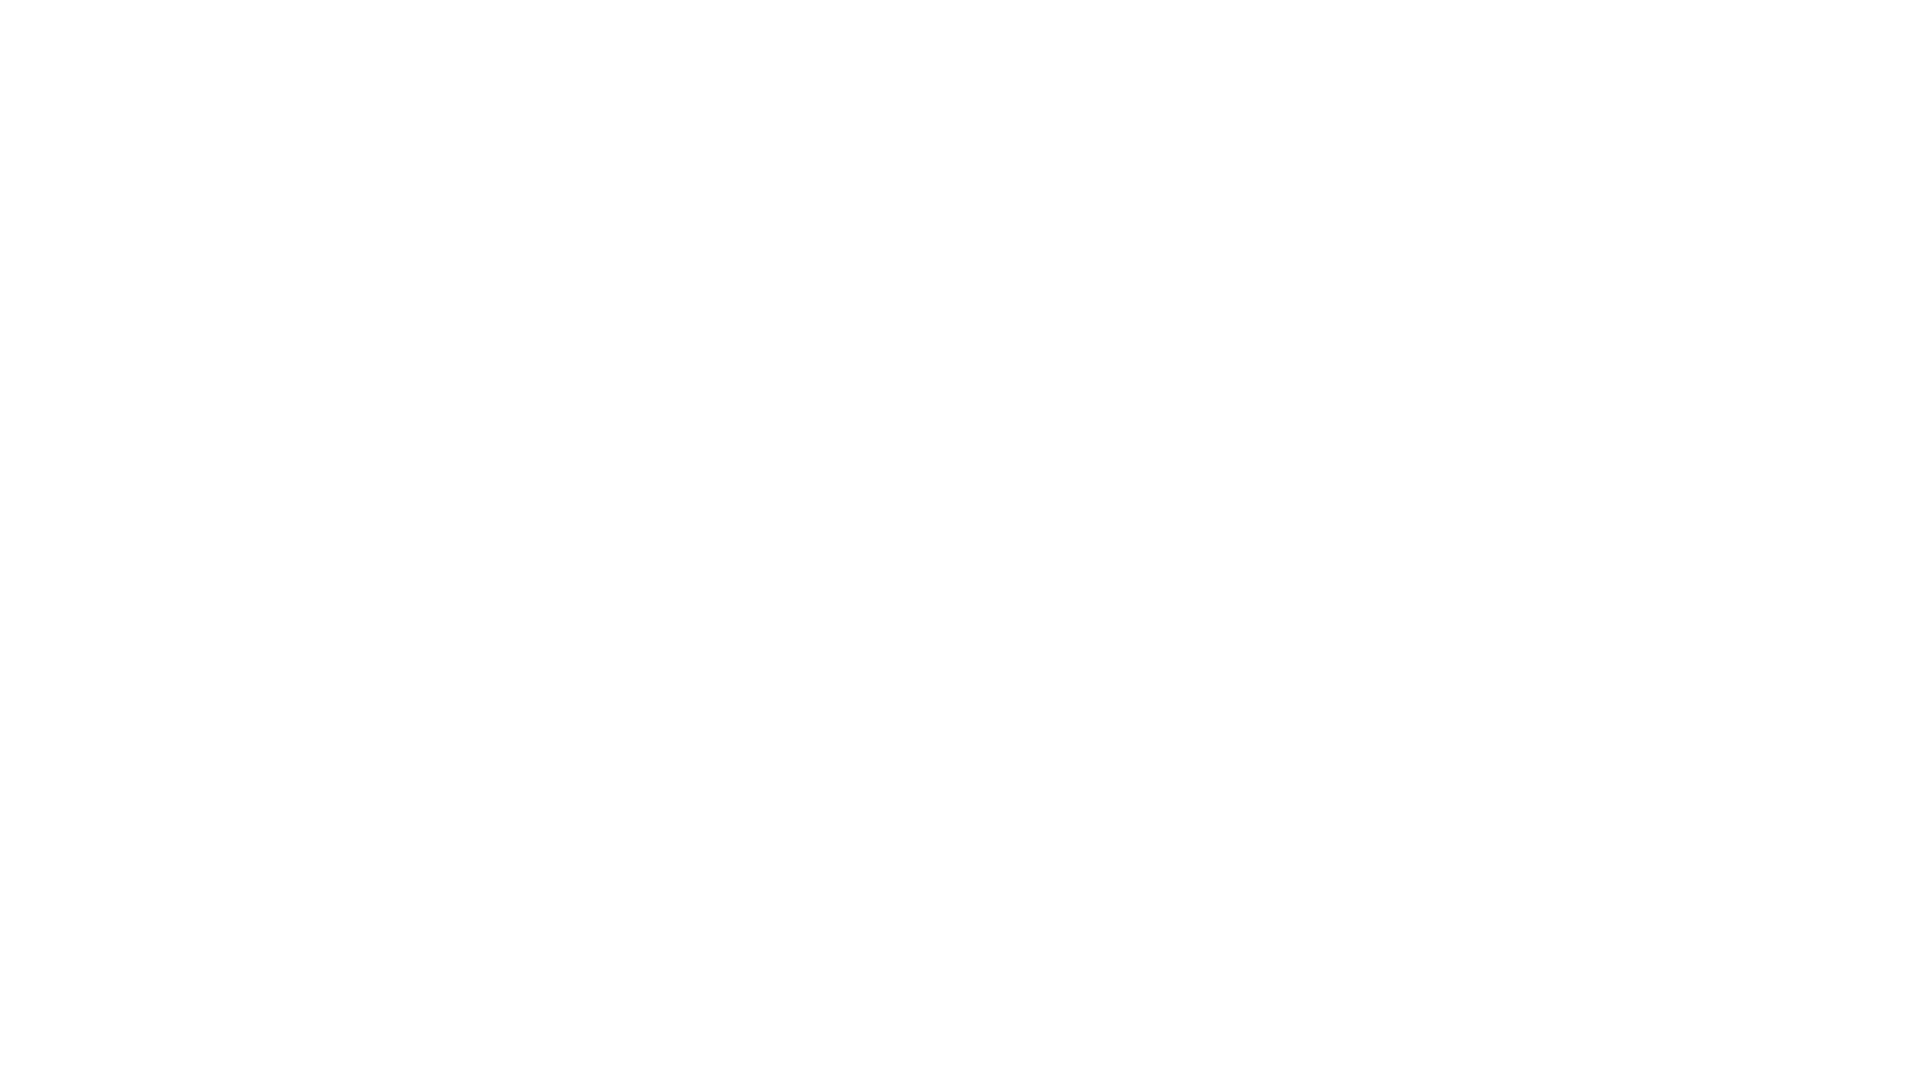

Scrolled down 250 pixels (iteration 3 of 10)
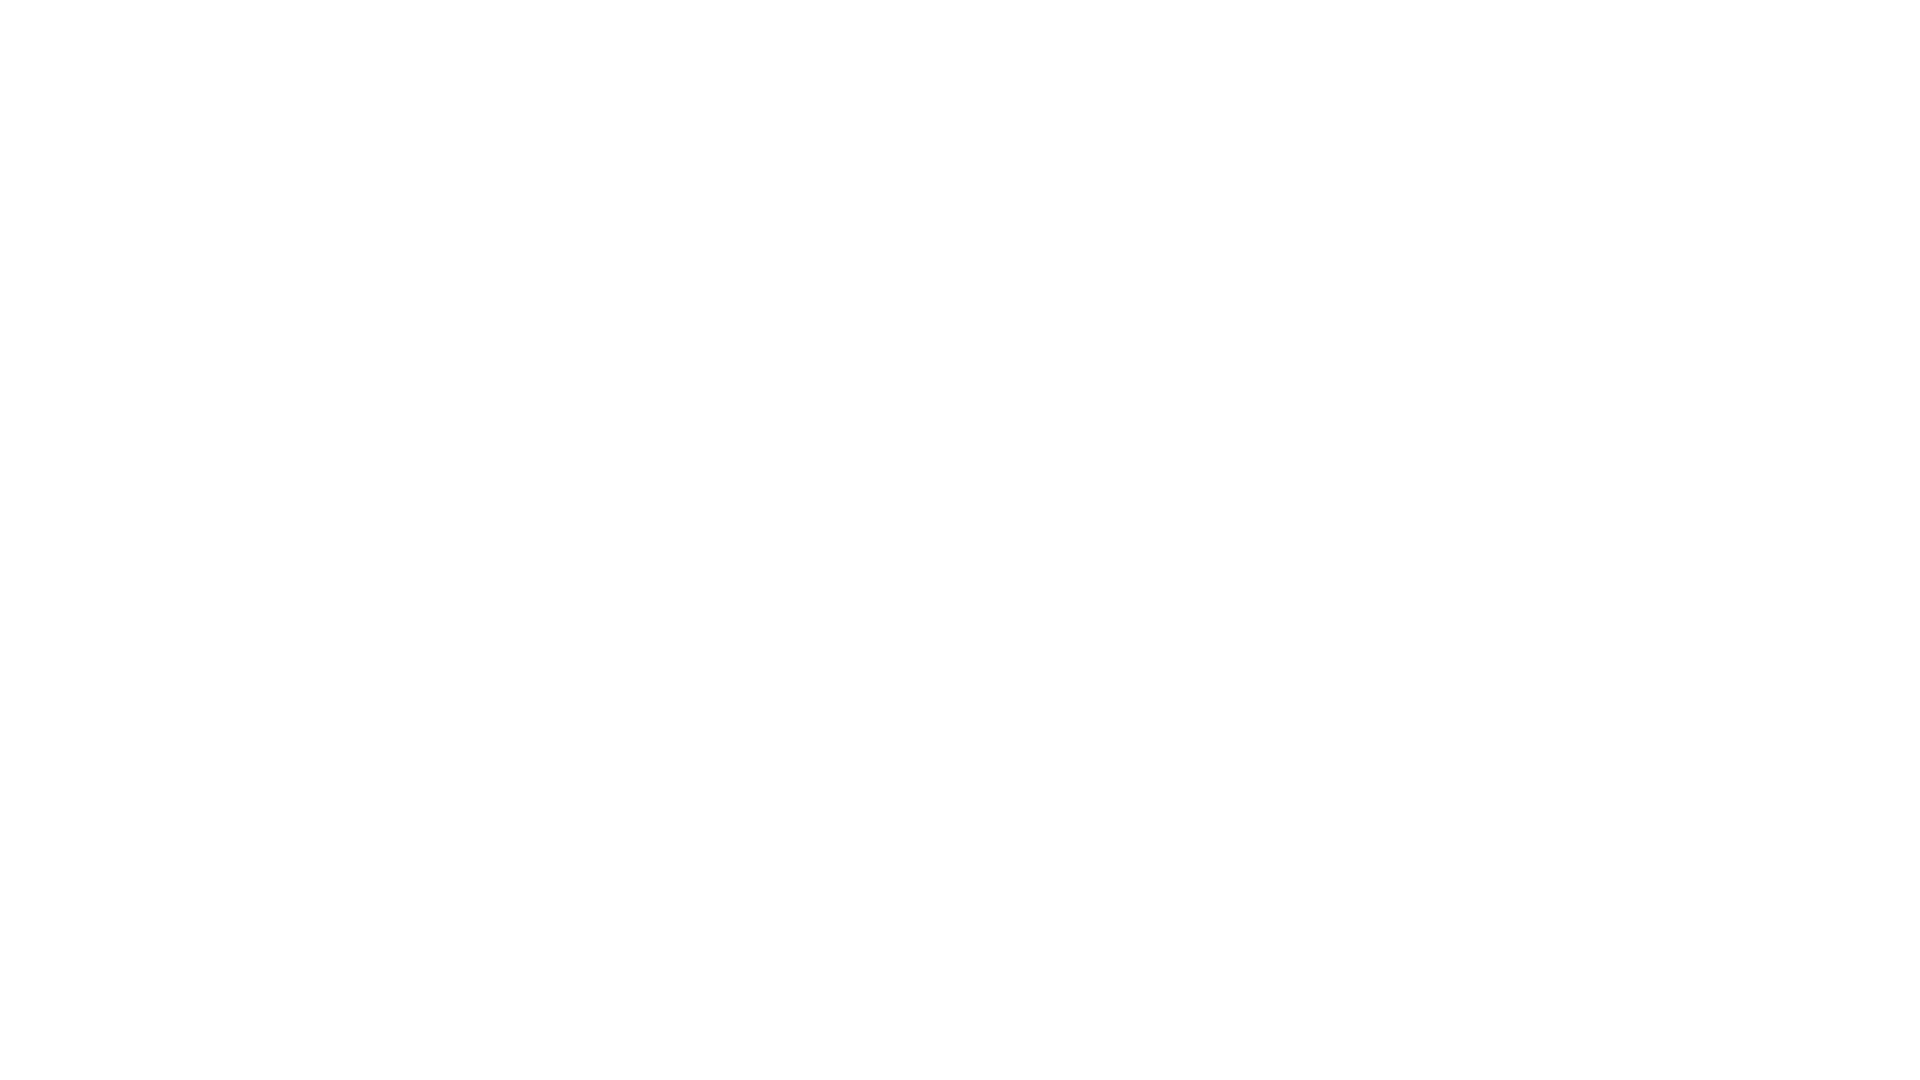

Waited 1 second for content to load after scroll (iteration 3 of 10)
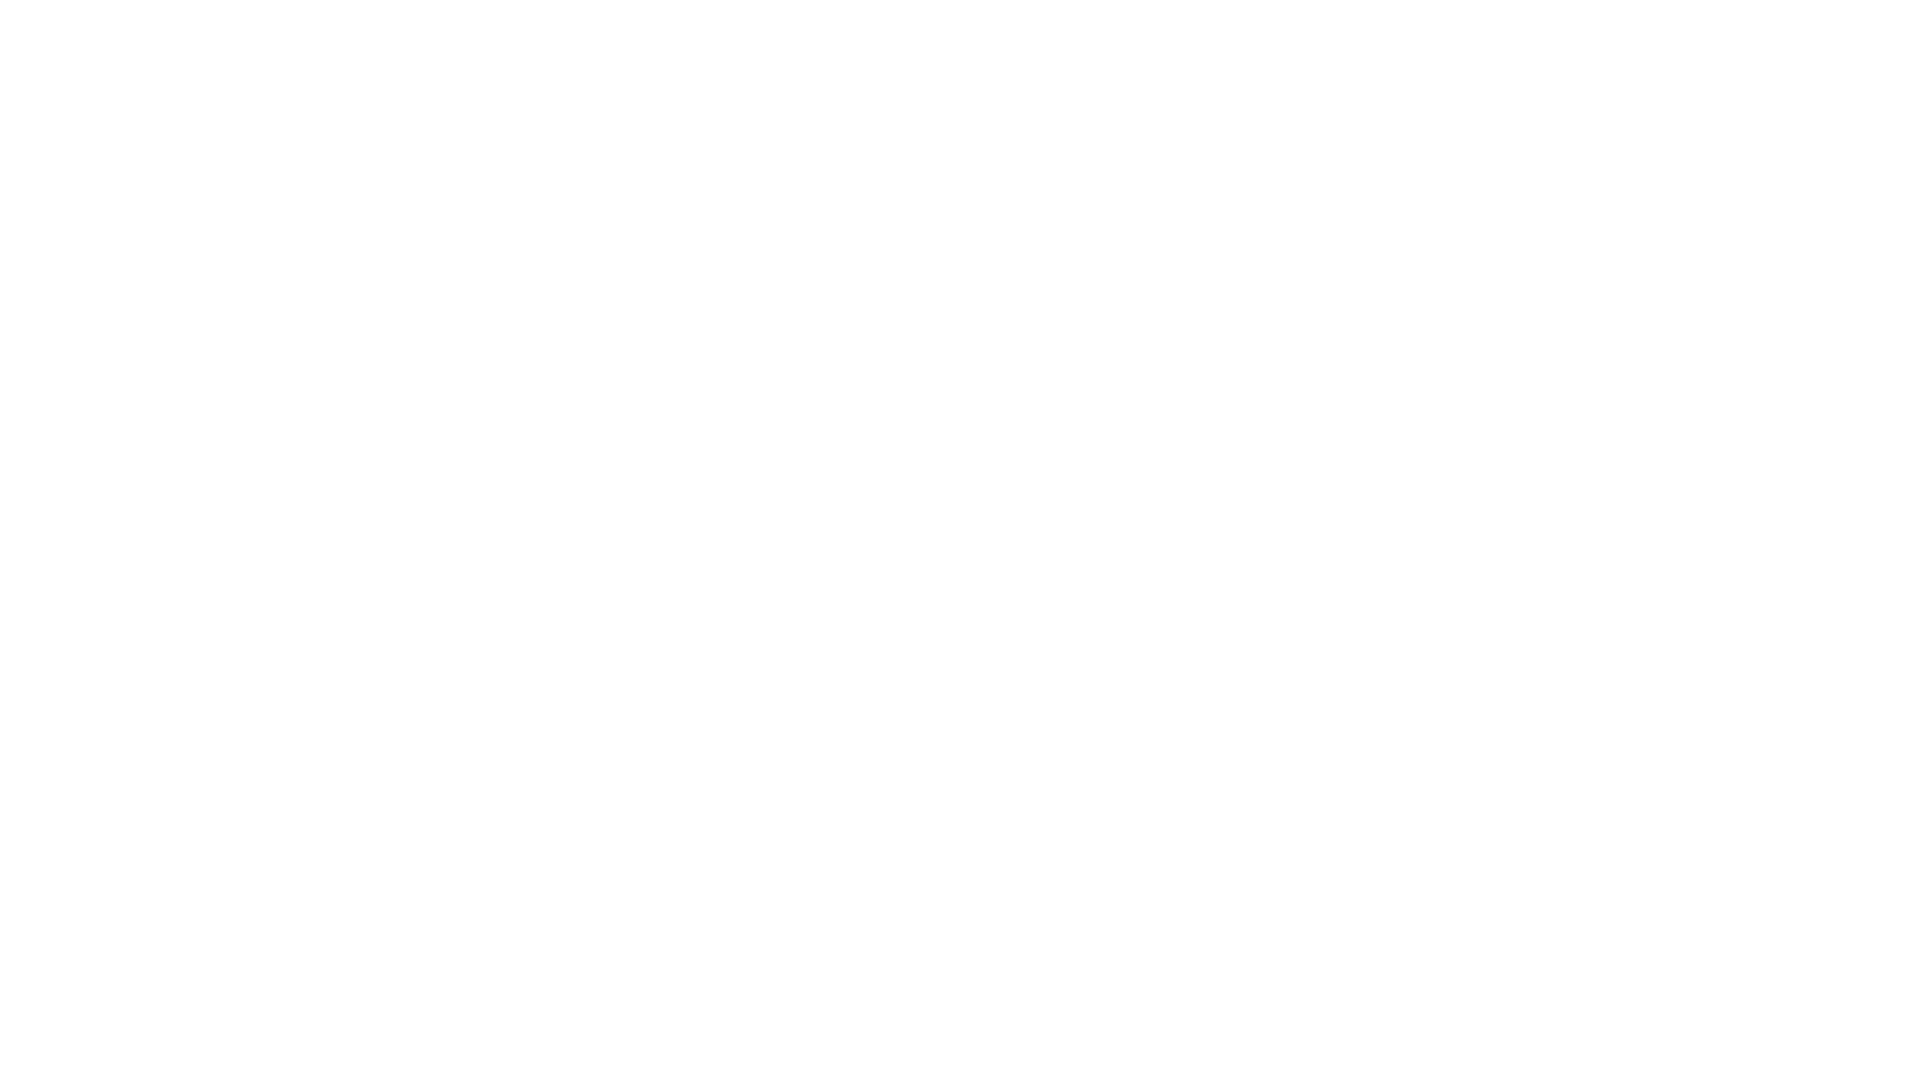

Scrolled down 250 pixels (iteration 4 of 10)
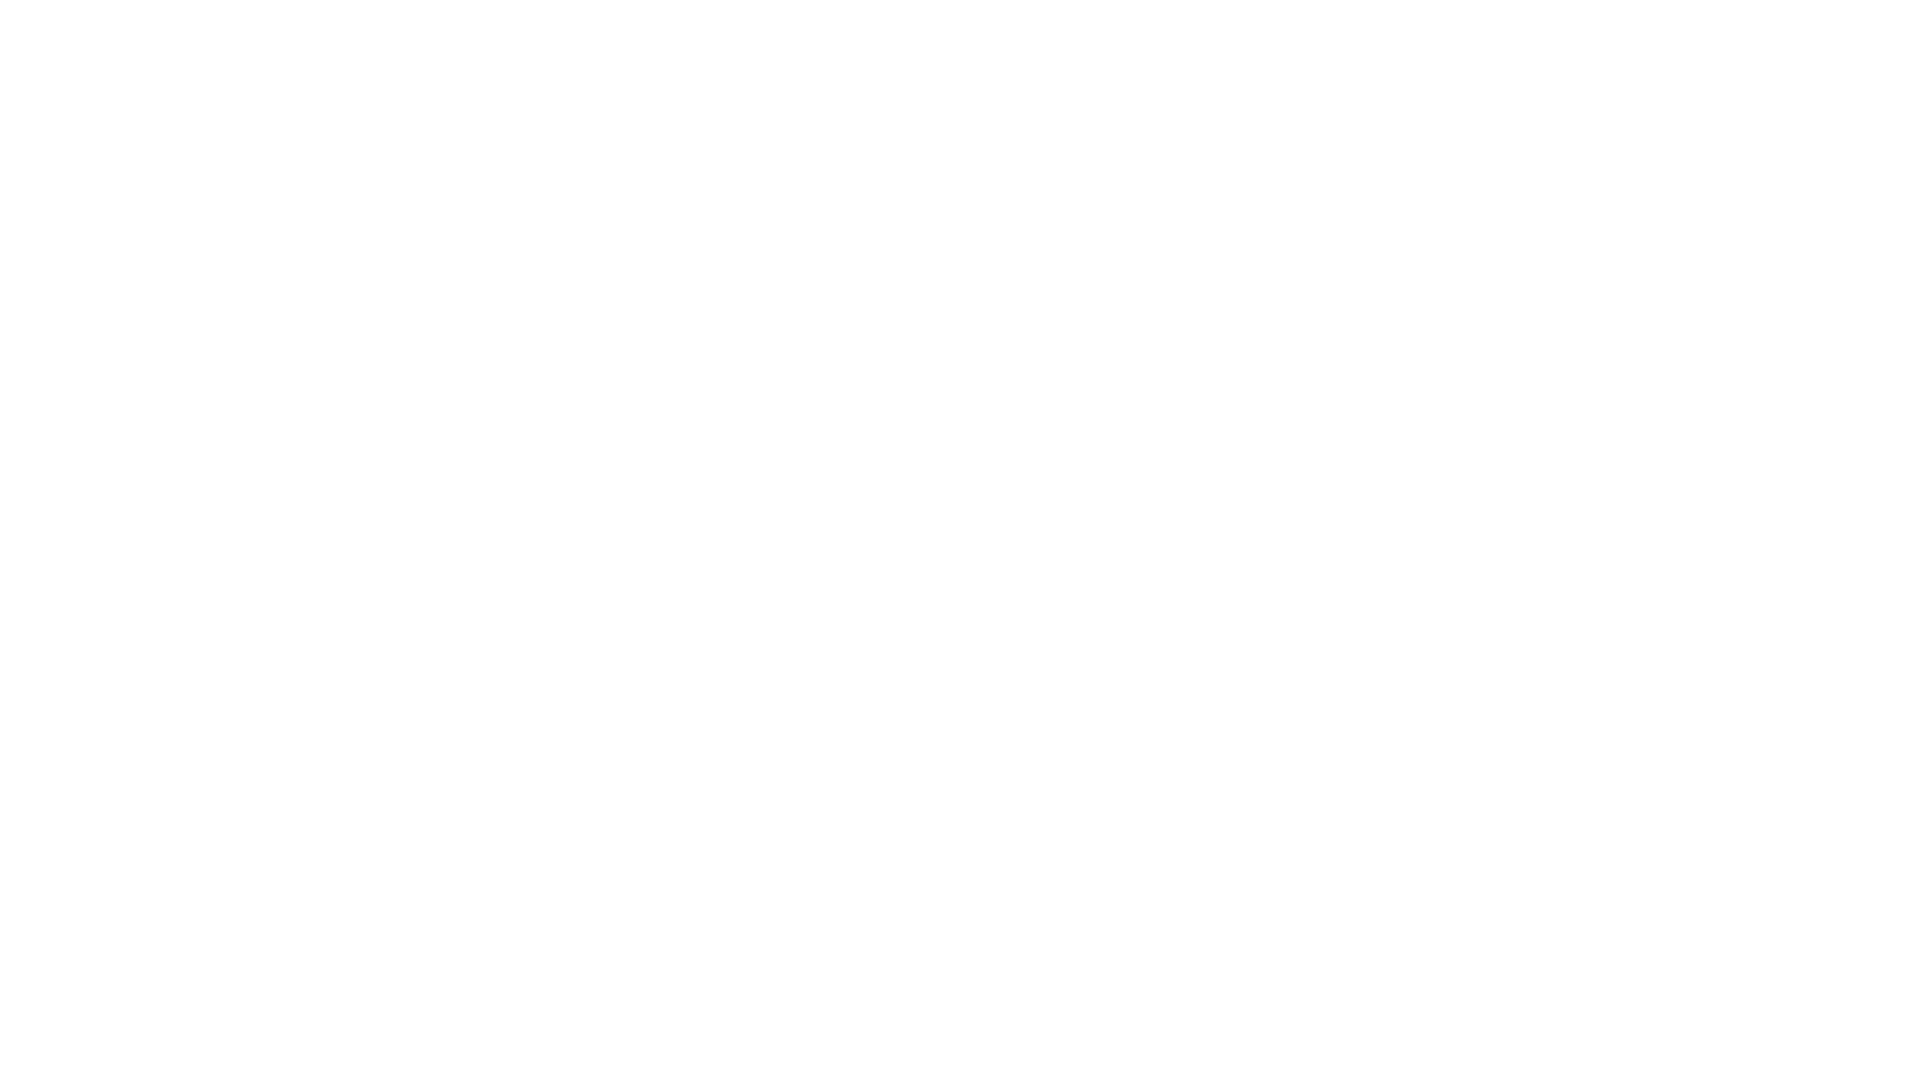

Waited 1 second for content to load after scroll (iteration 4 of 10)
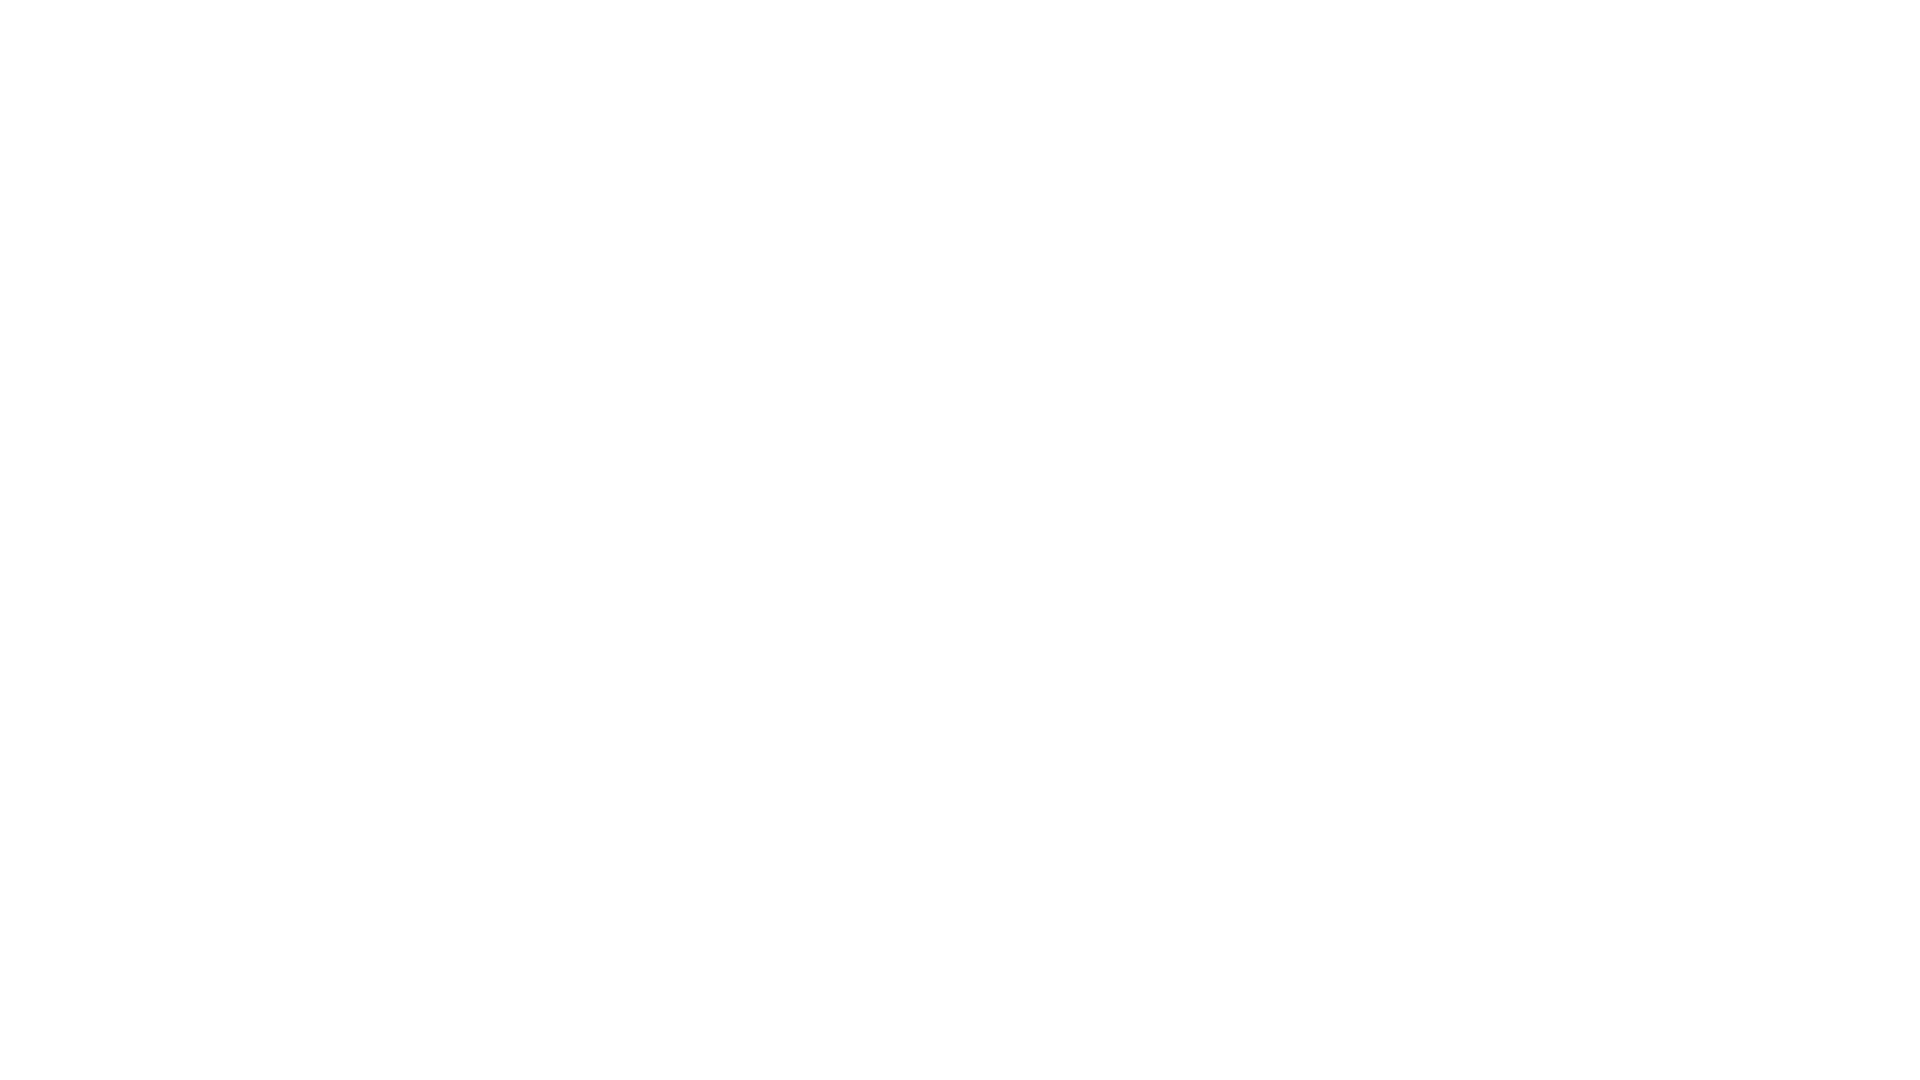

Scrolled down 250 pixels (iteration 5 of 10)
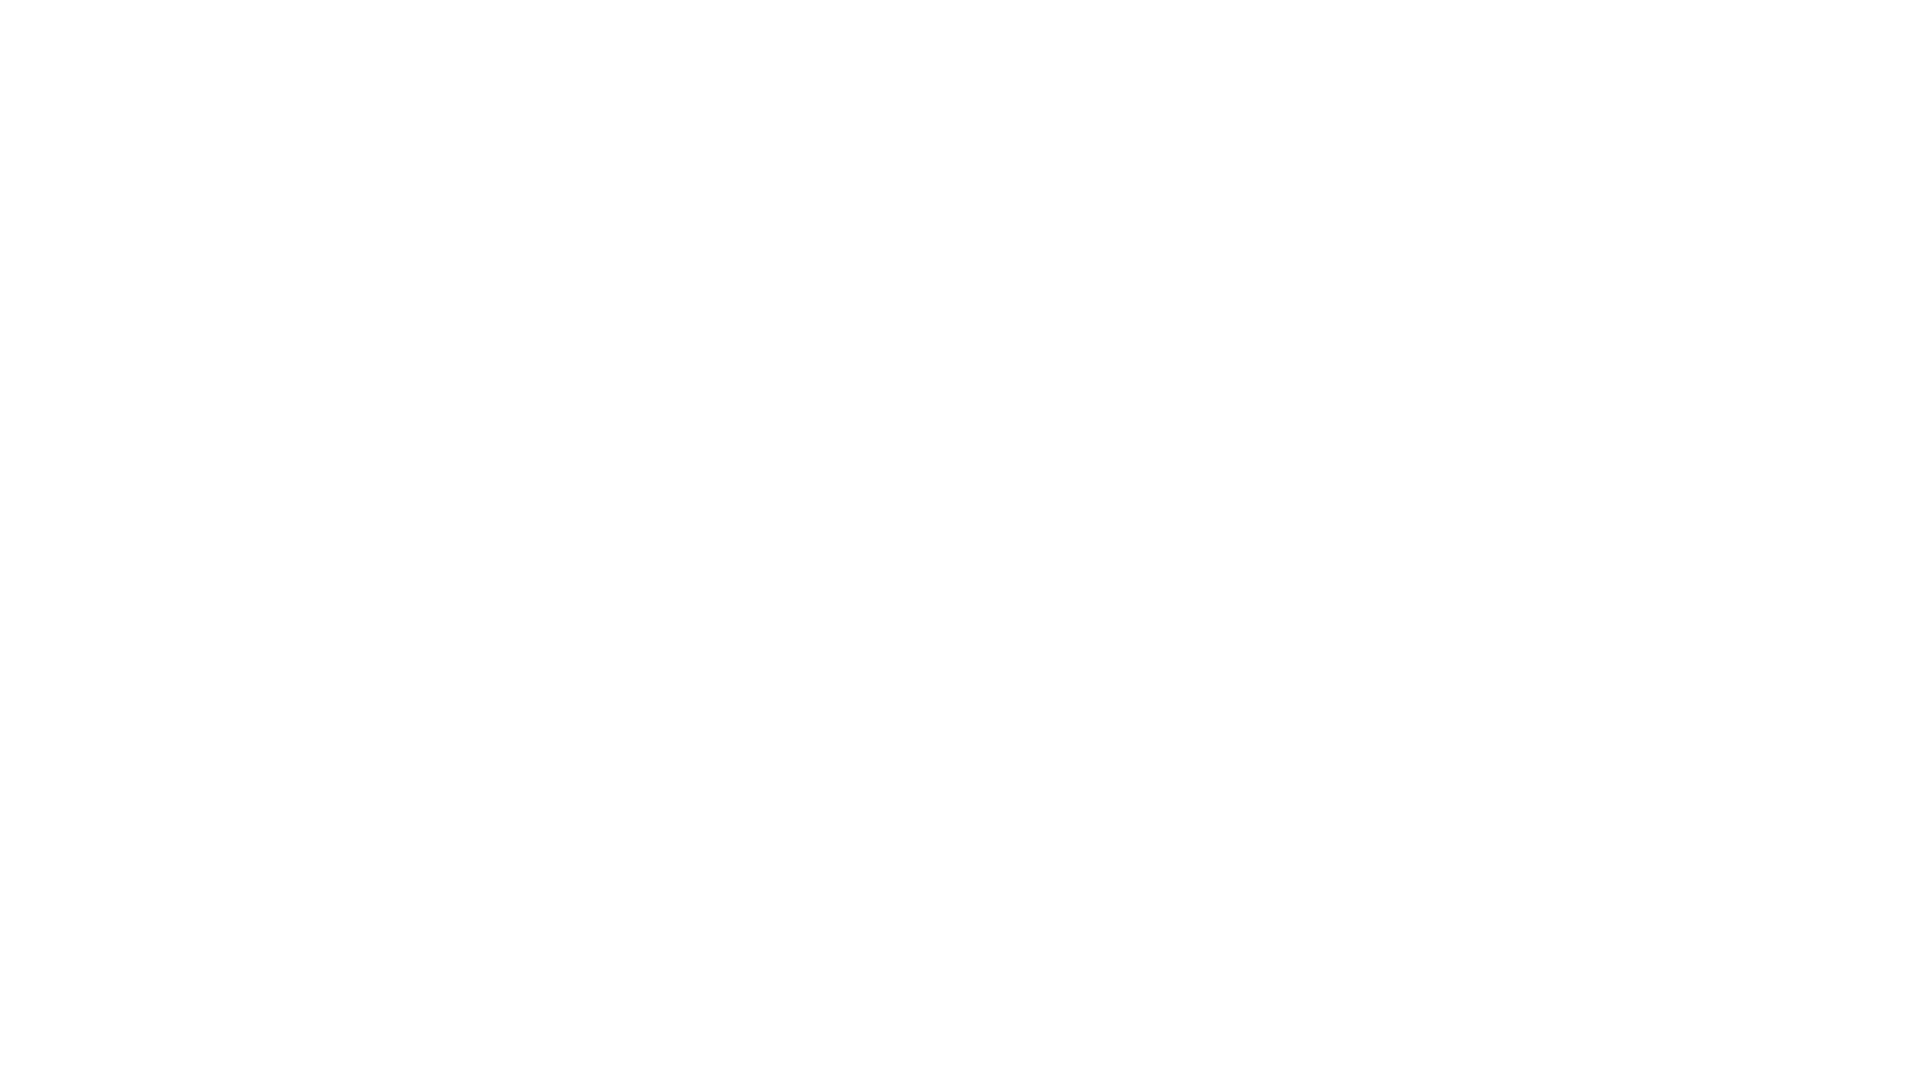

Waited 1 second for content to load after scroll (iteration 5 of 10)
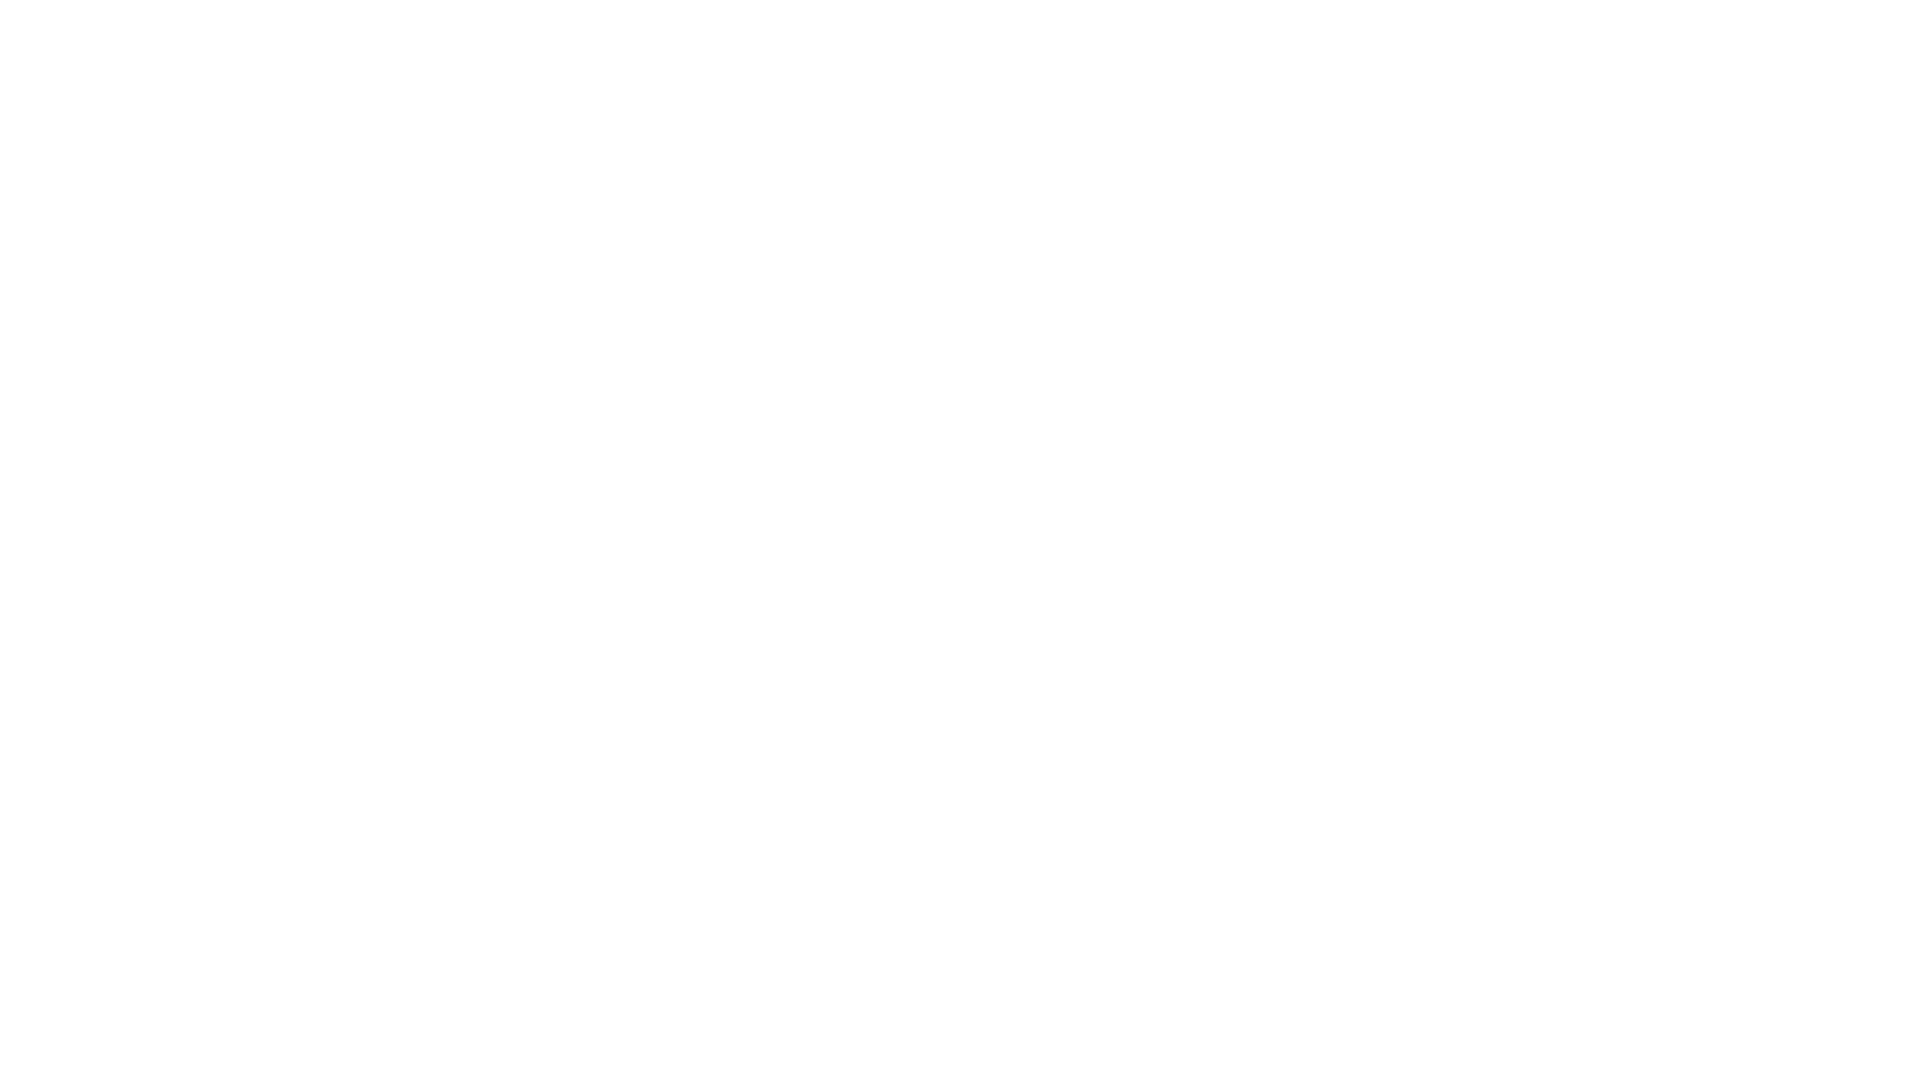

Scrolled down 250 pixels (iteration 6 of 10)
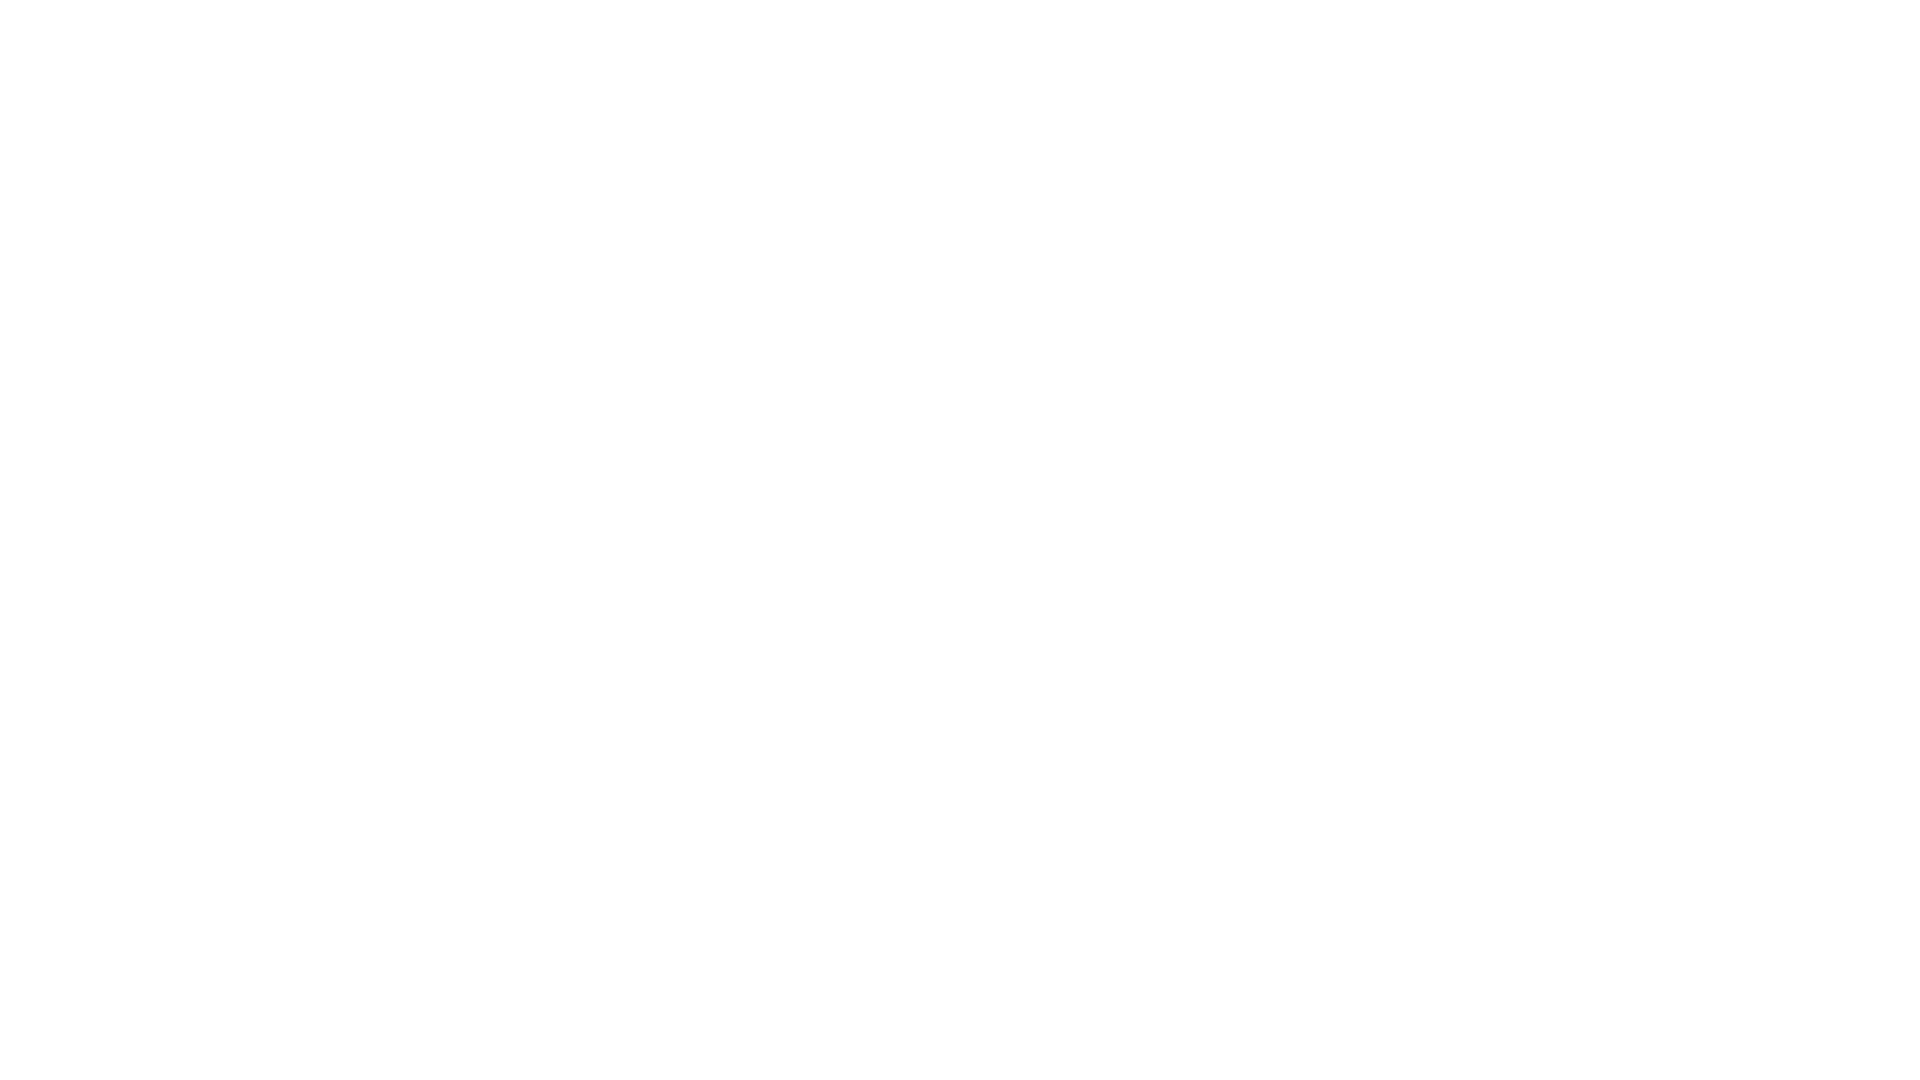

Waited 1 second for content to load after scroll (iteration 6 of 10)
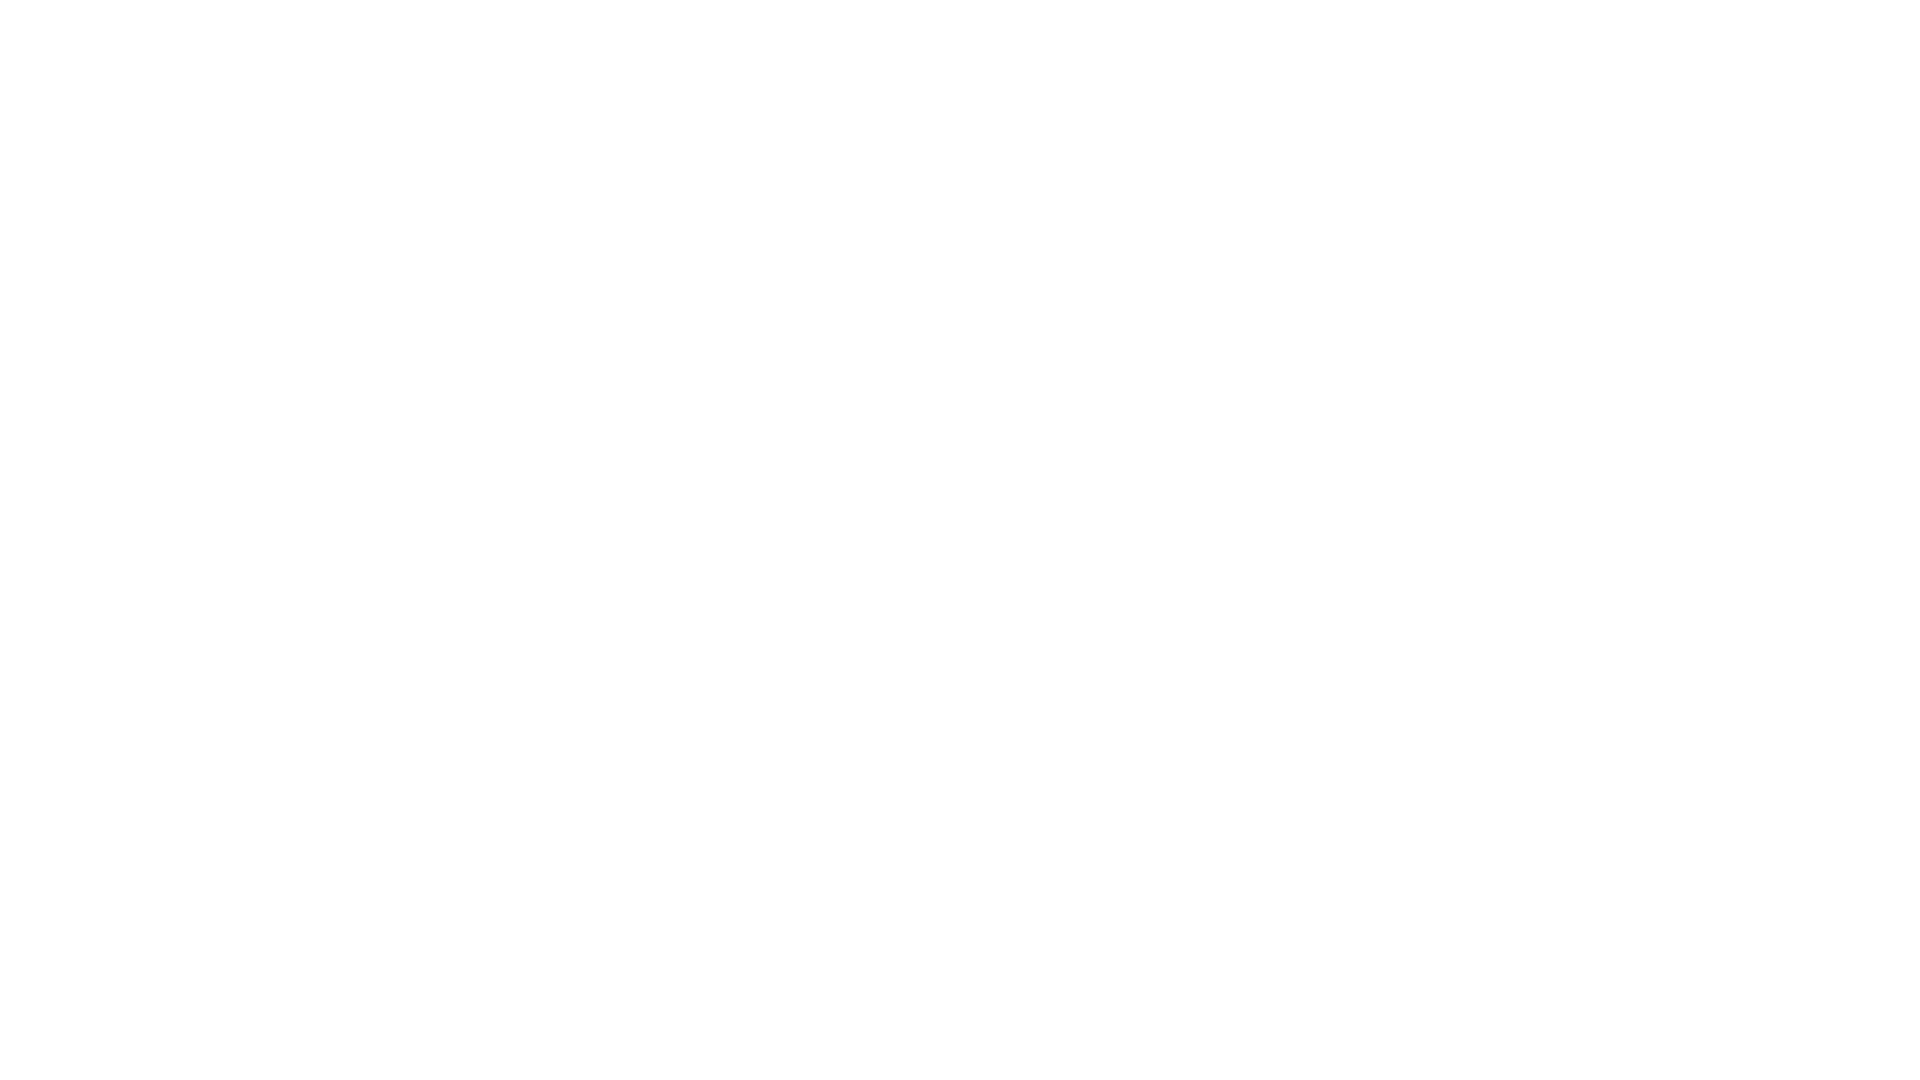

Scrolled down 250 pixels (iteration 7 of 10)
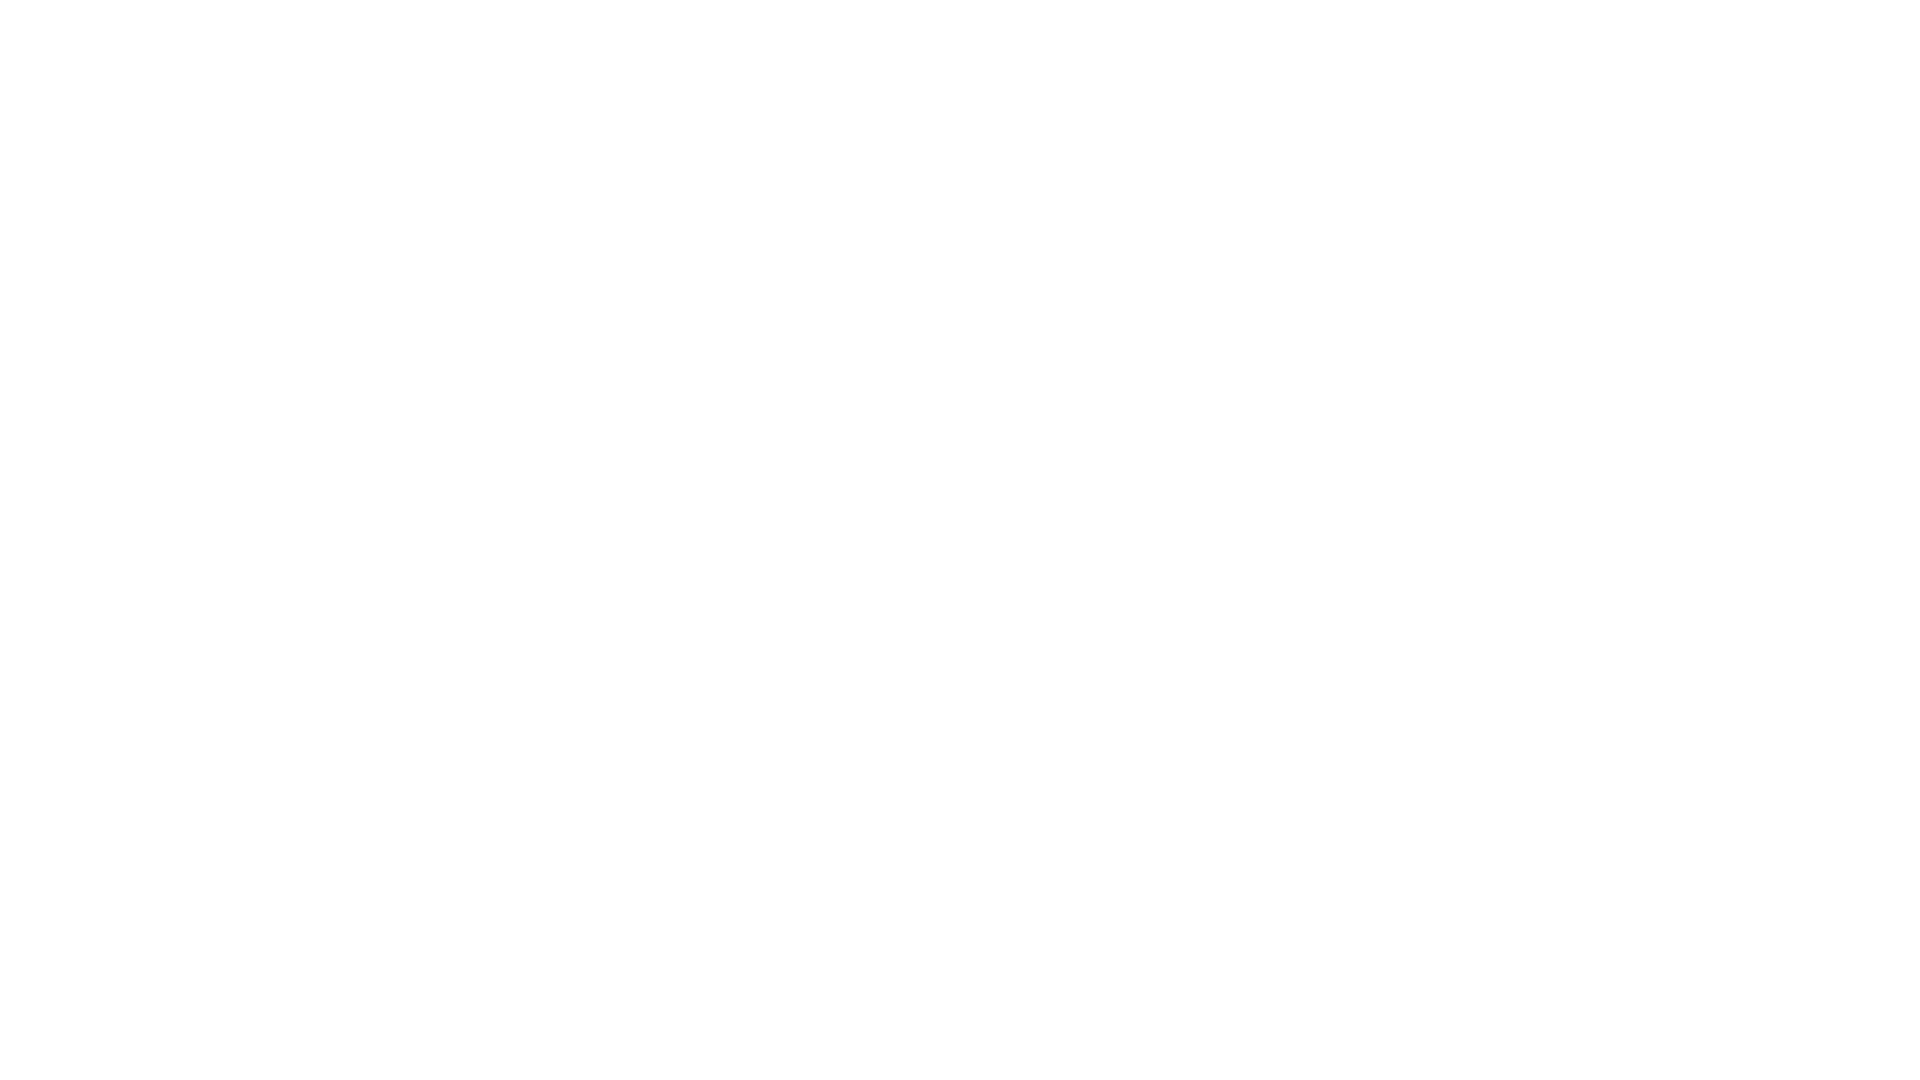

Waited 1 second for content to load after scroll (iteration 7 of 10)
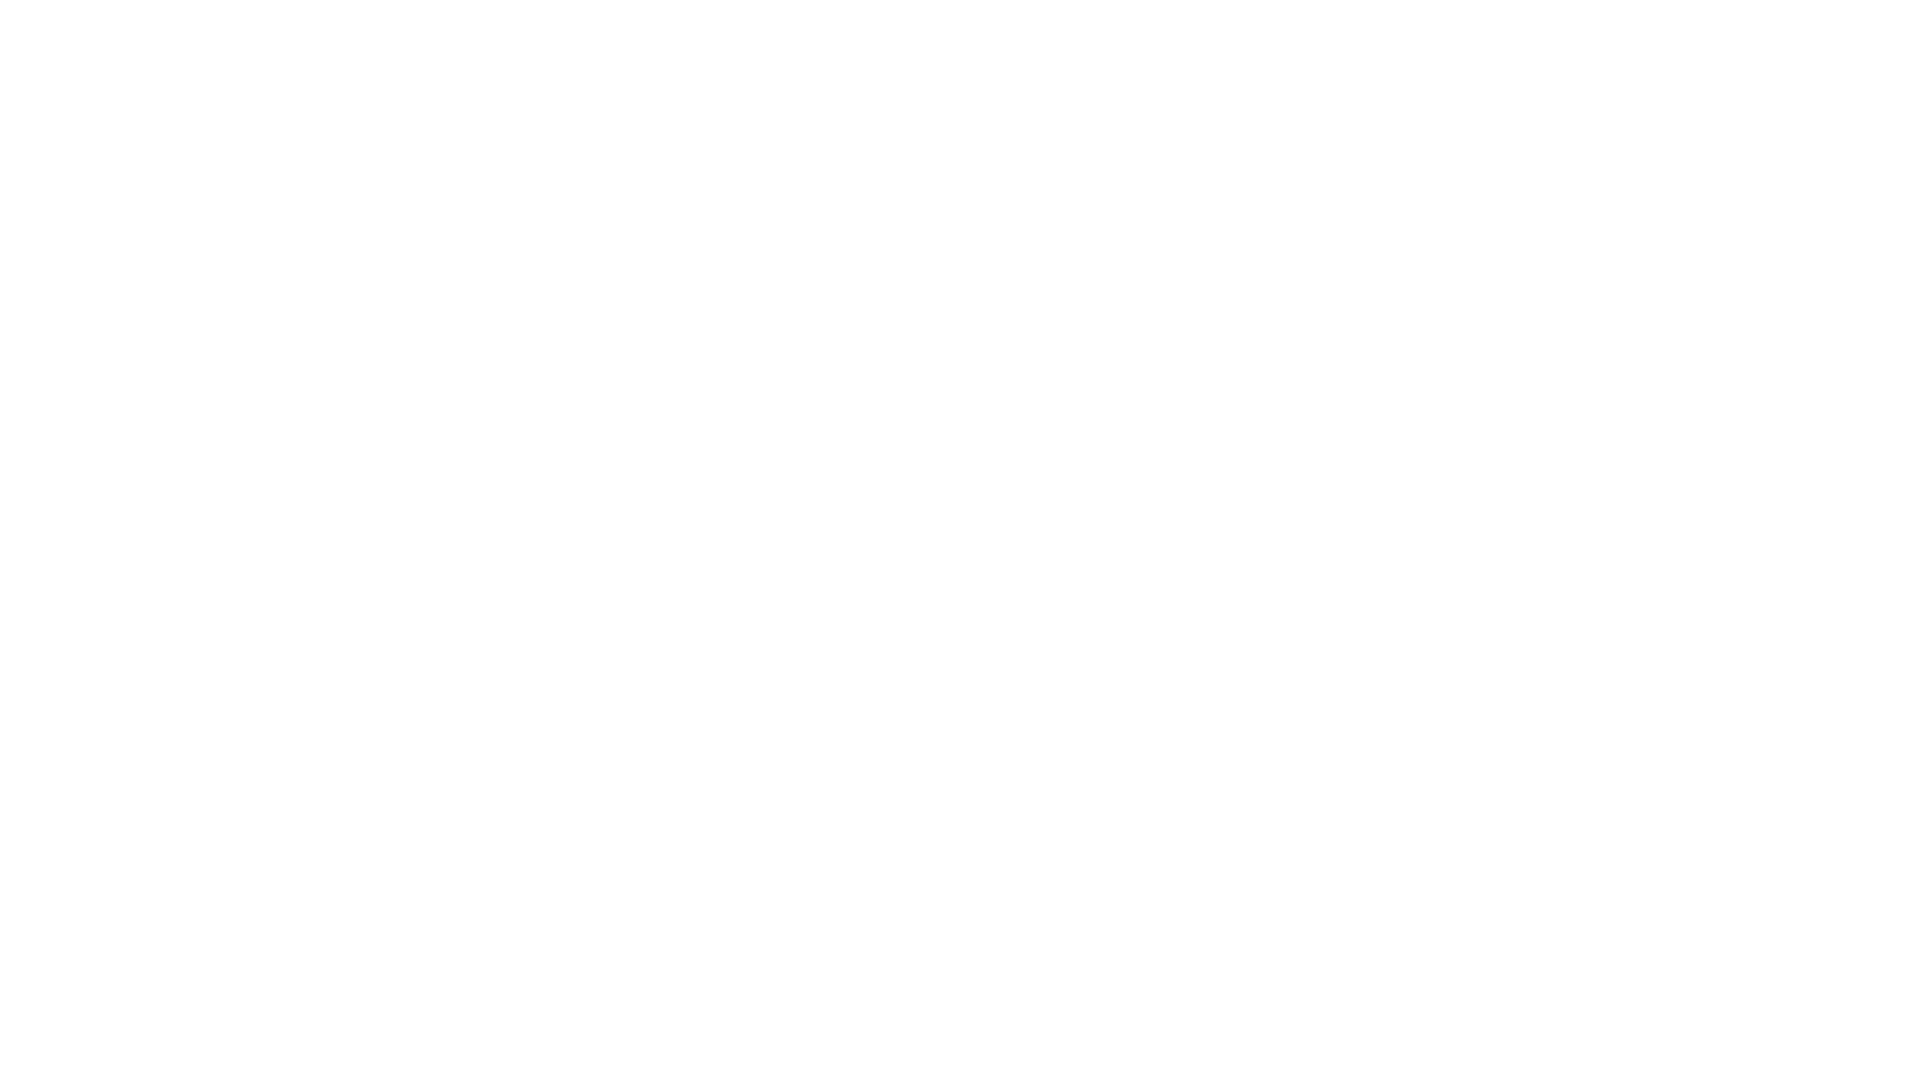

Scrolled down 250 pixels (iteration 8 of 10)
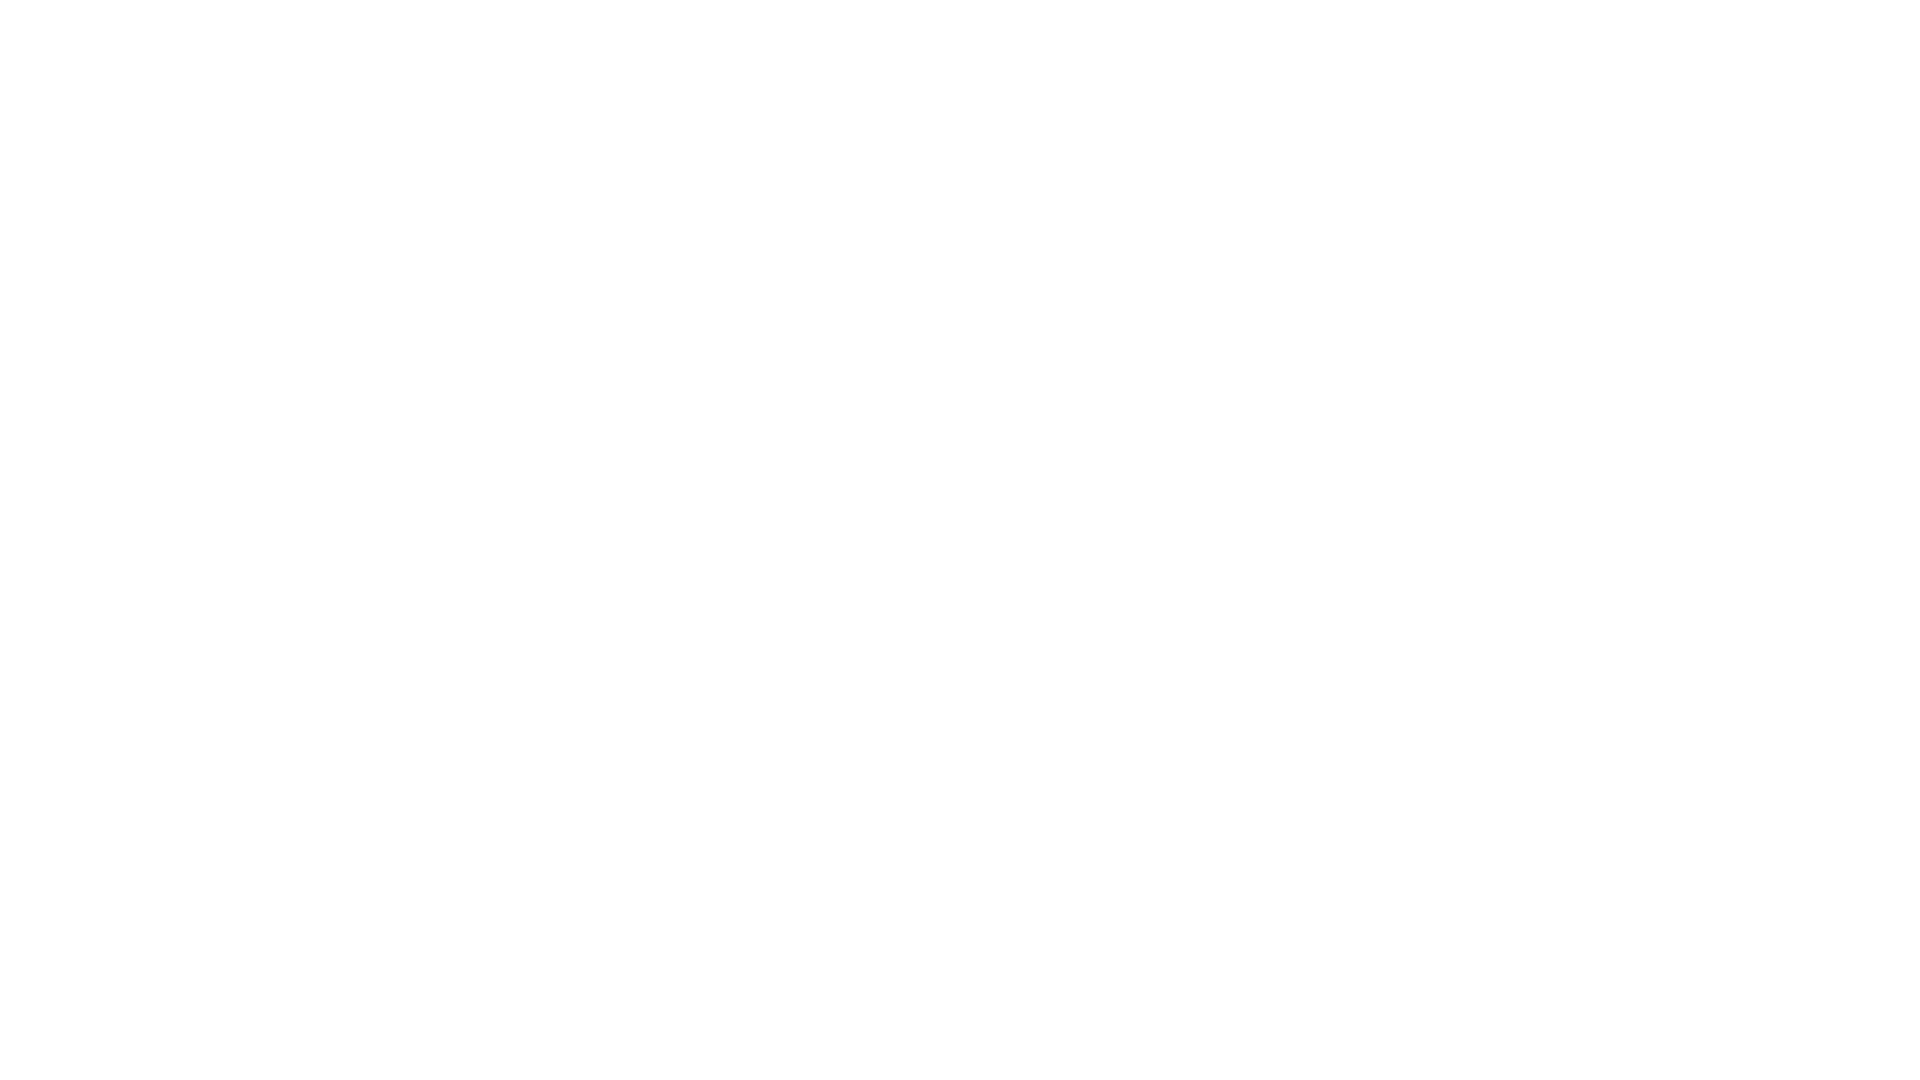

Waited 1 second for content to load after scroll (iteration 8 of 10)
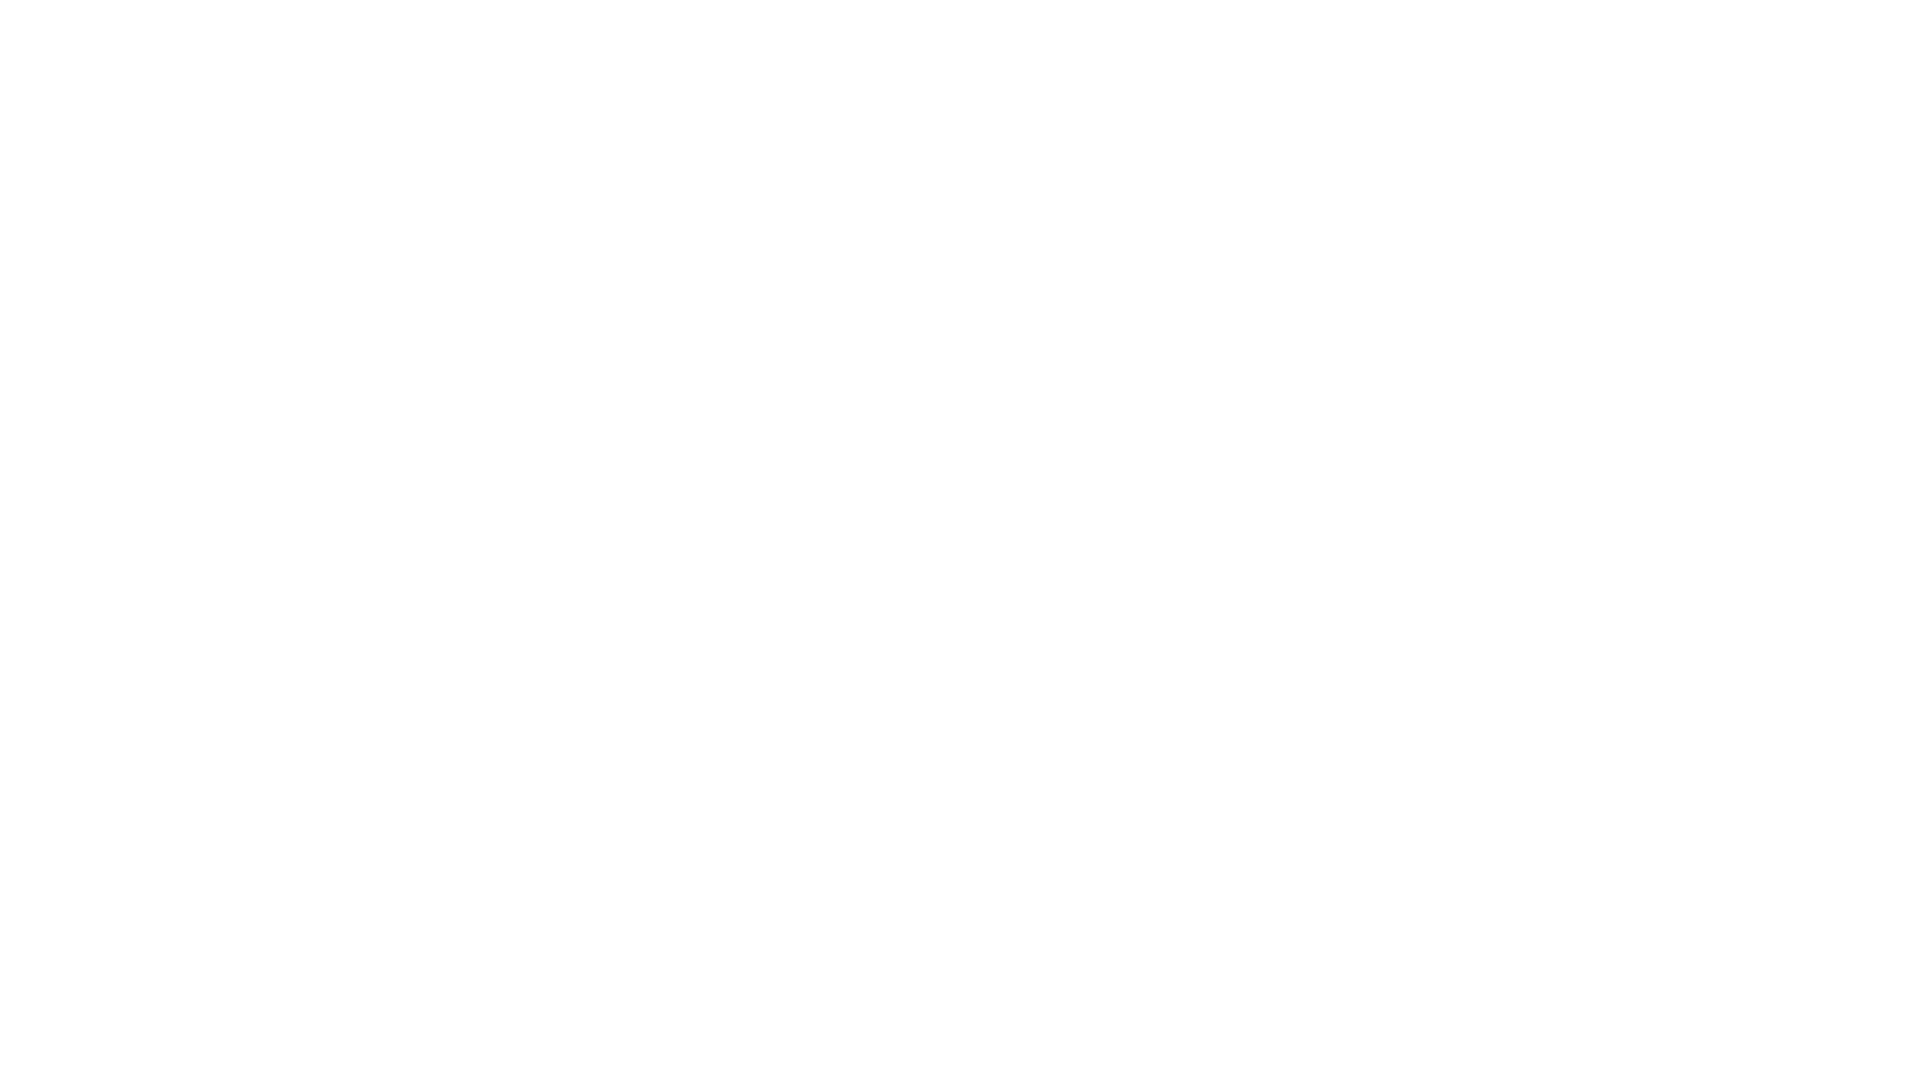

Scrolled down 250 pixels (iteration 9 of 10)
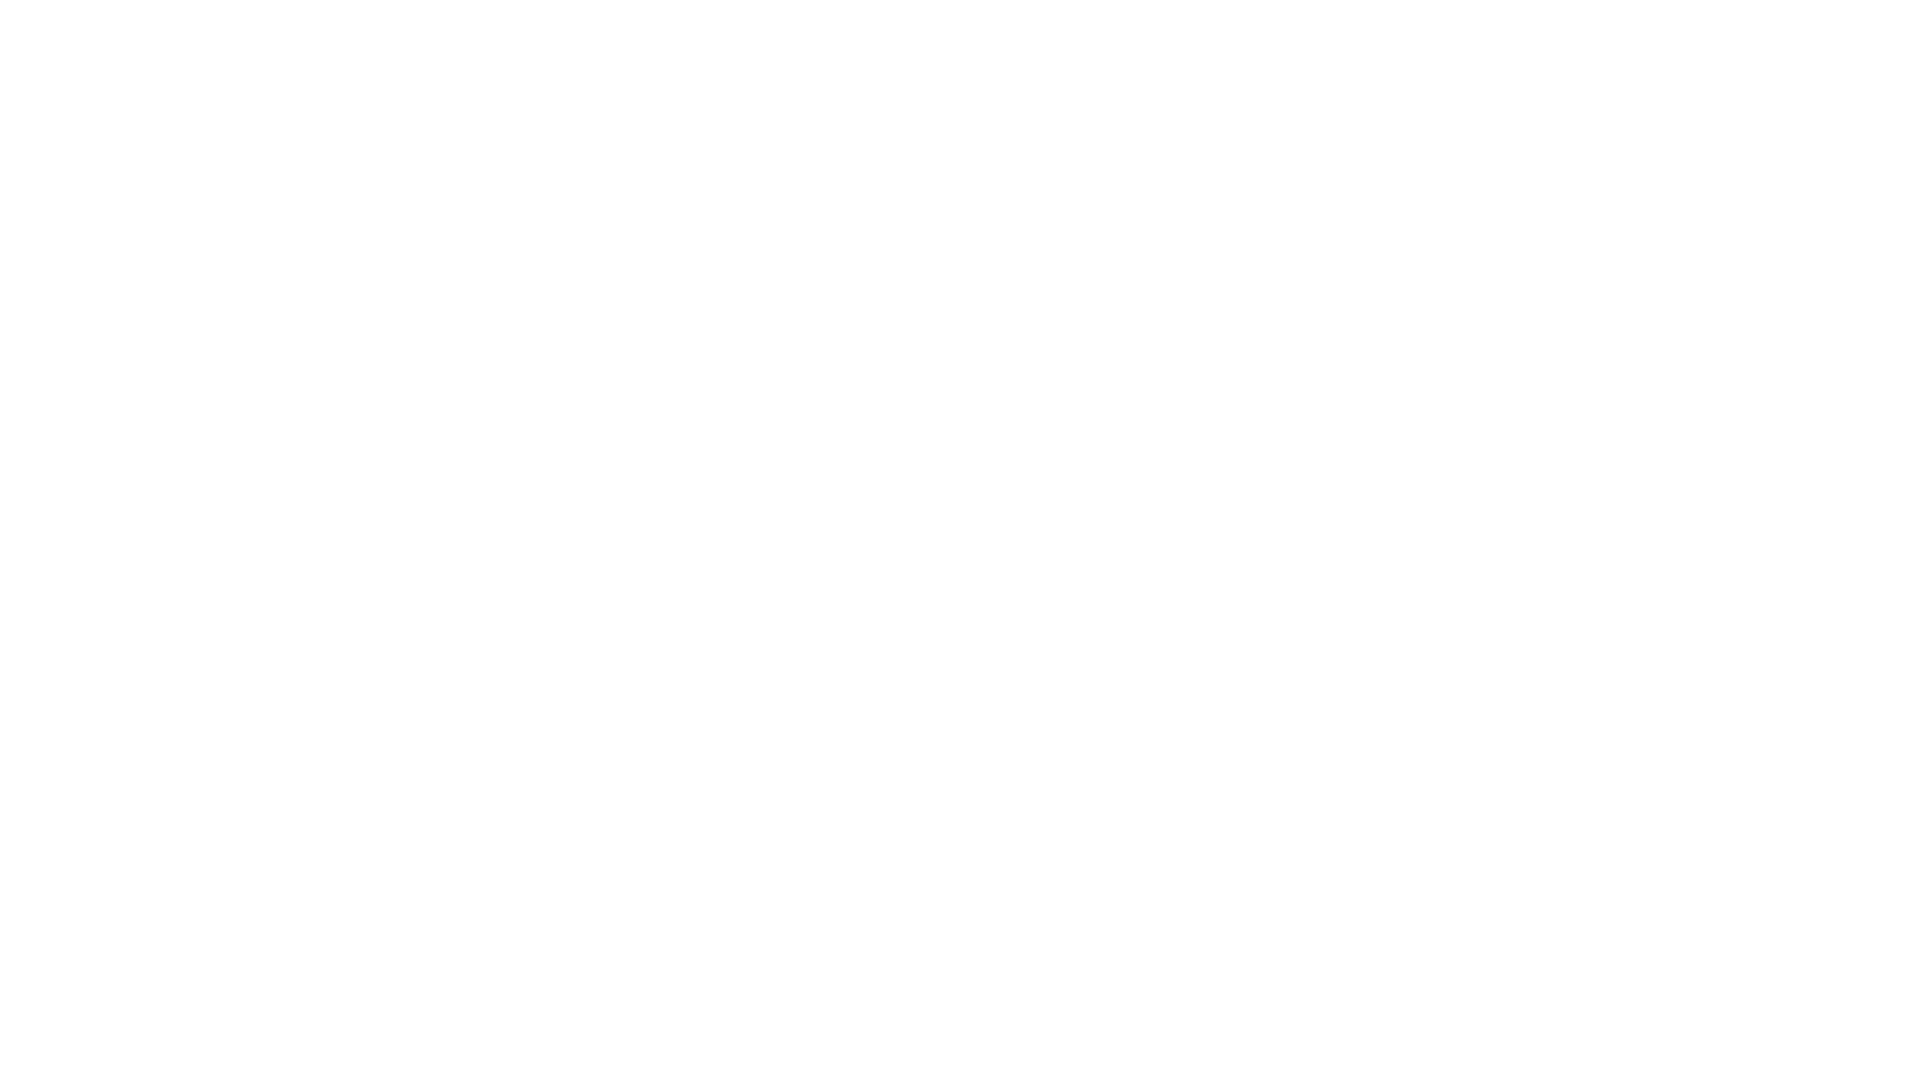

Waited 1 second for content to load after scroll (iteration 9 of 10)
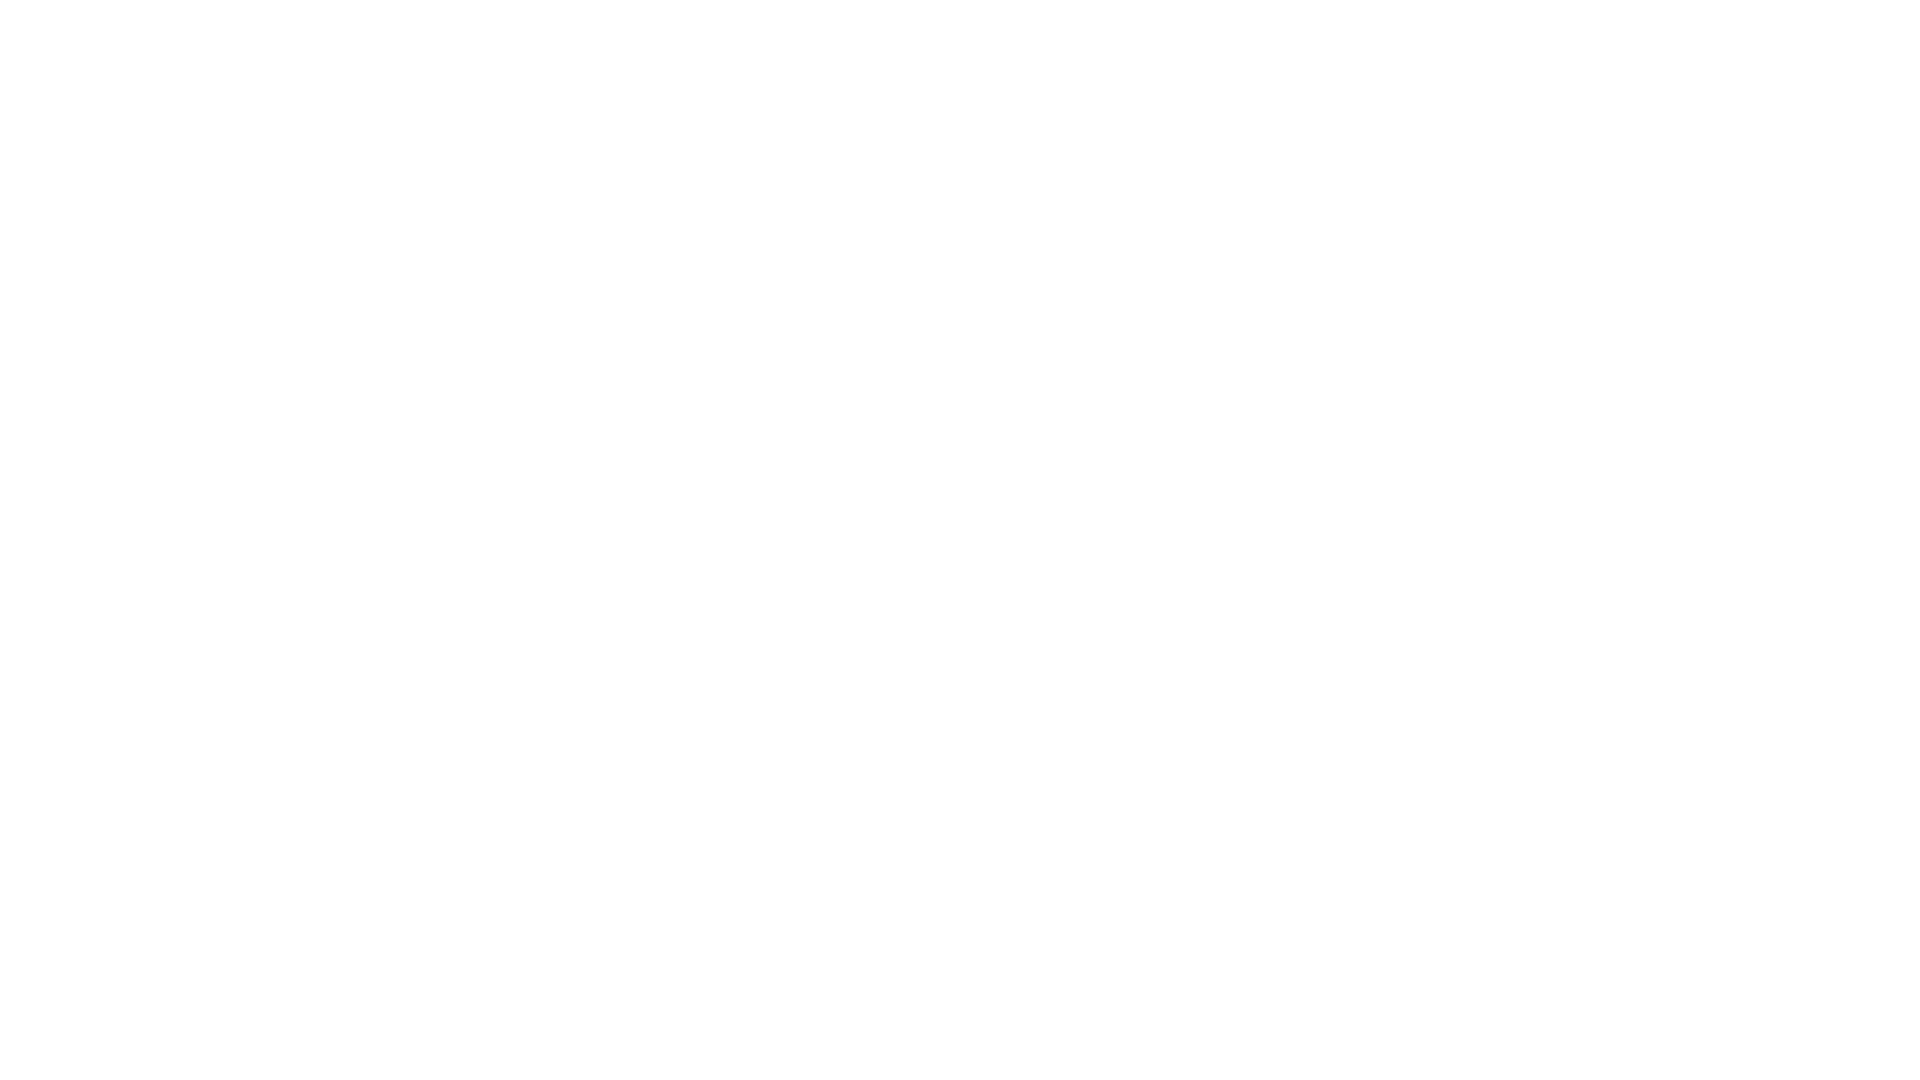

Scrolled down 250 pixels (iteration 10 of 10)
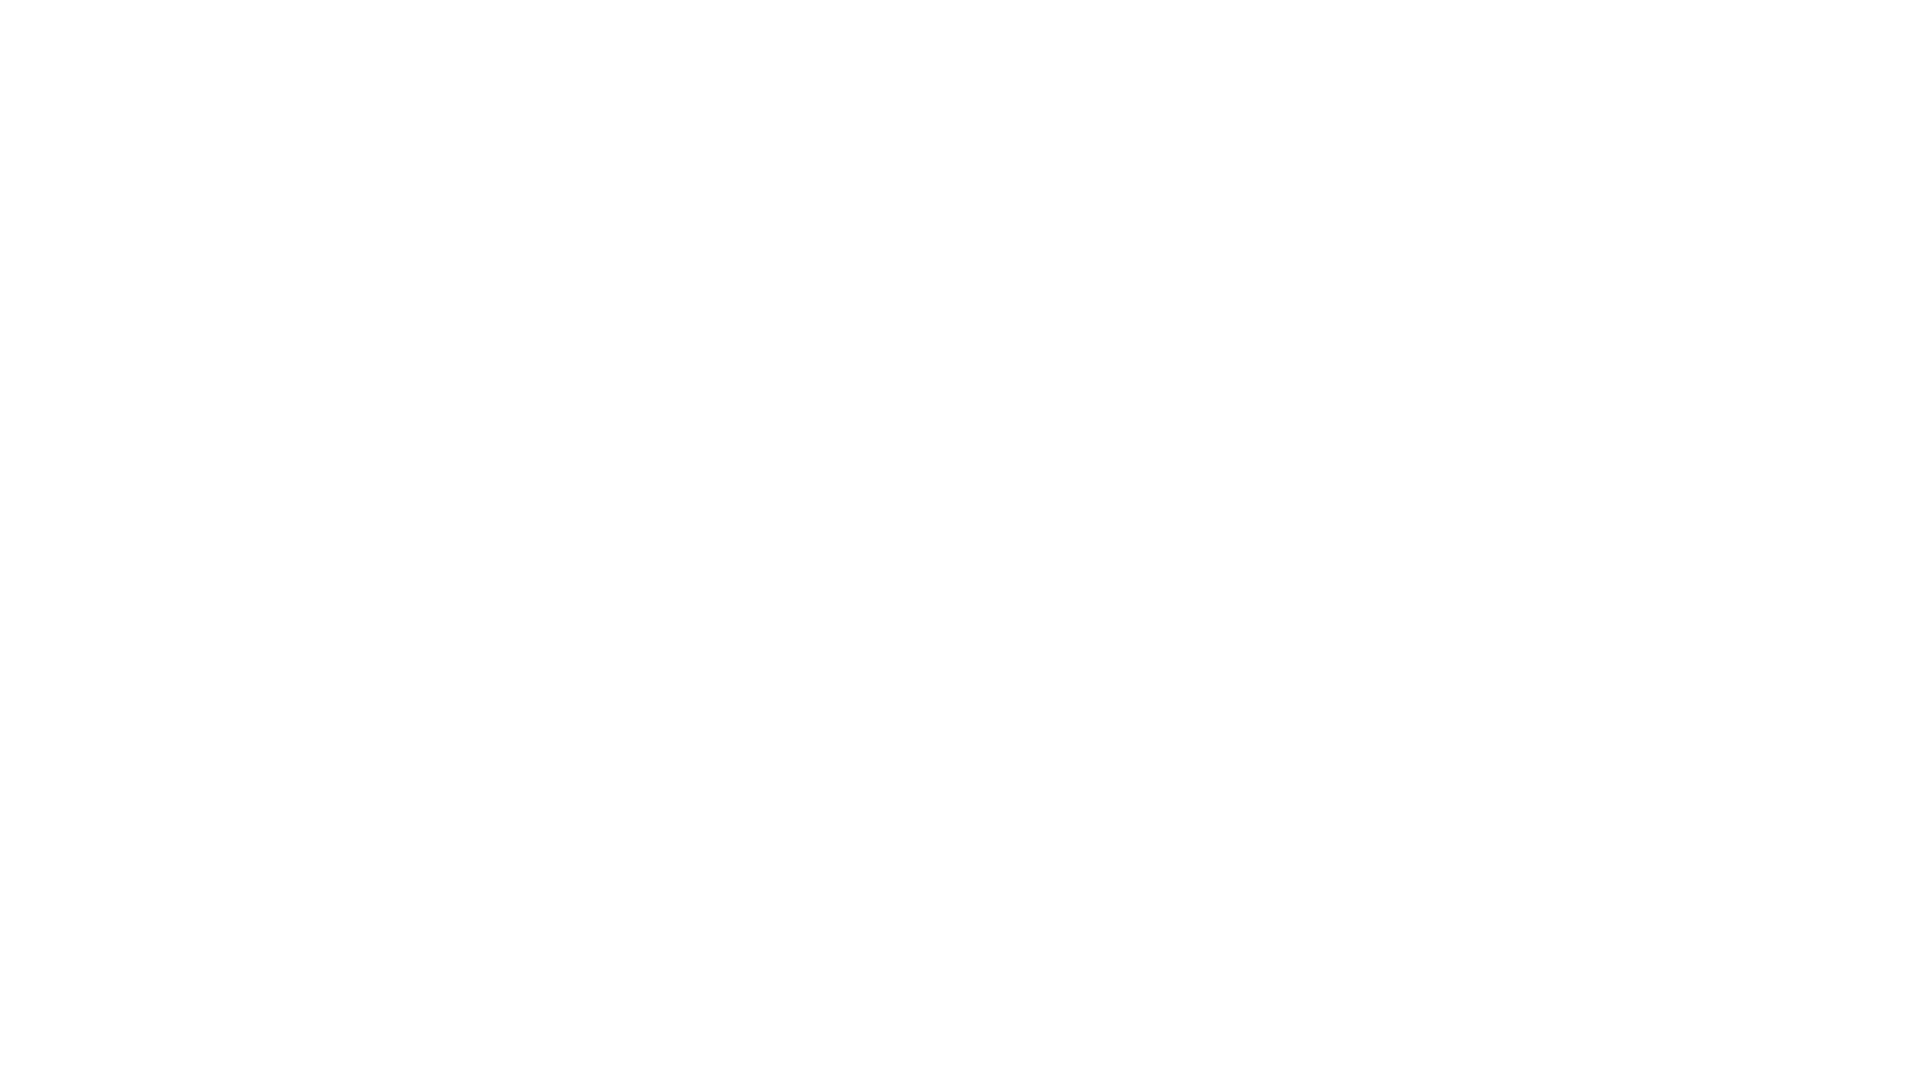

Waited 1 second for content to load after scroll (iteration 10 of 10)
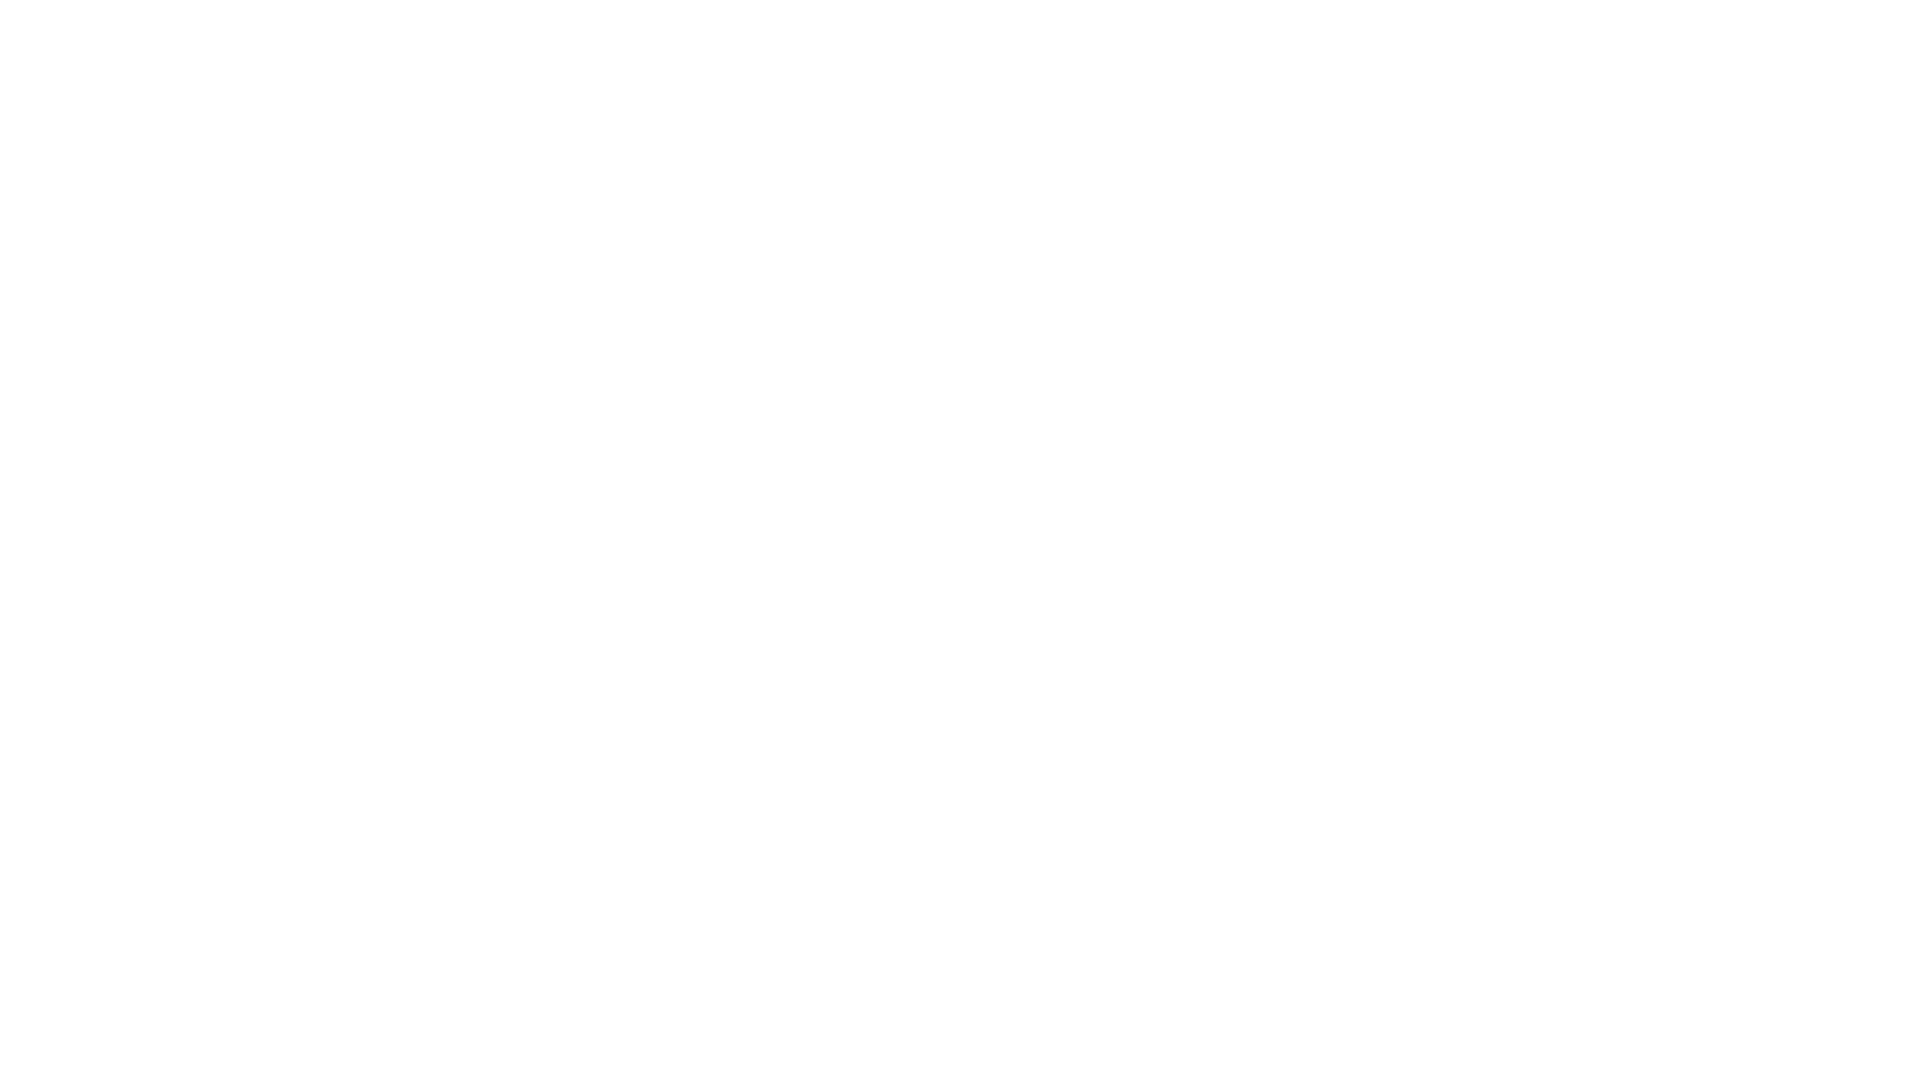

Waited 1 second for all content to settle after final scroll
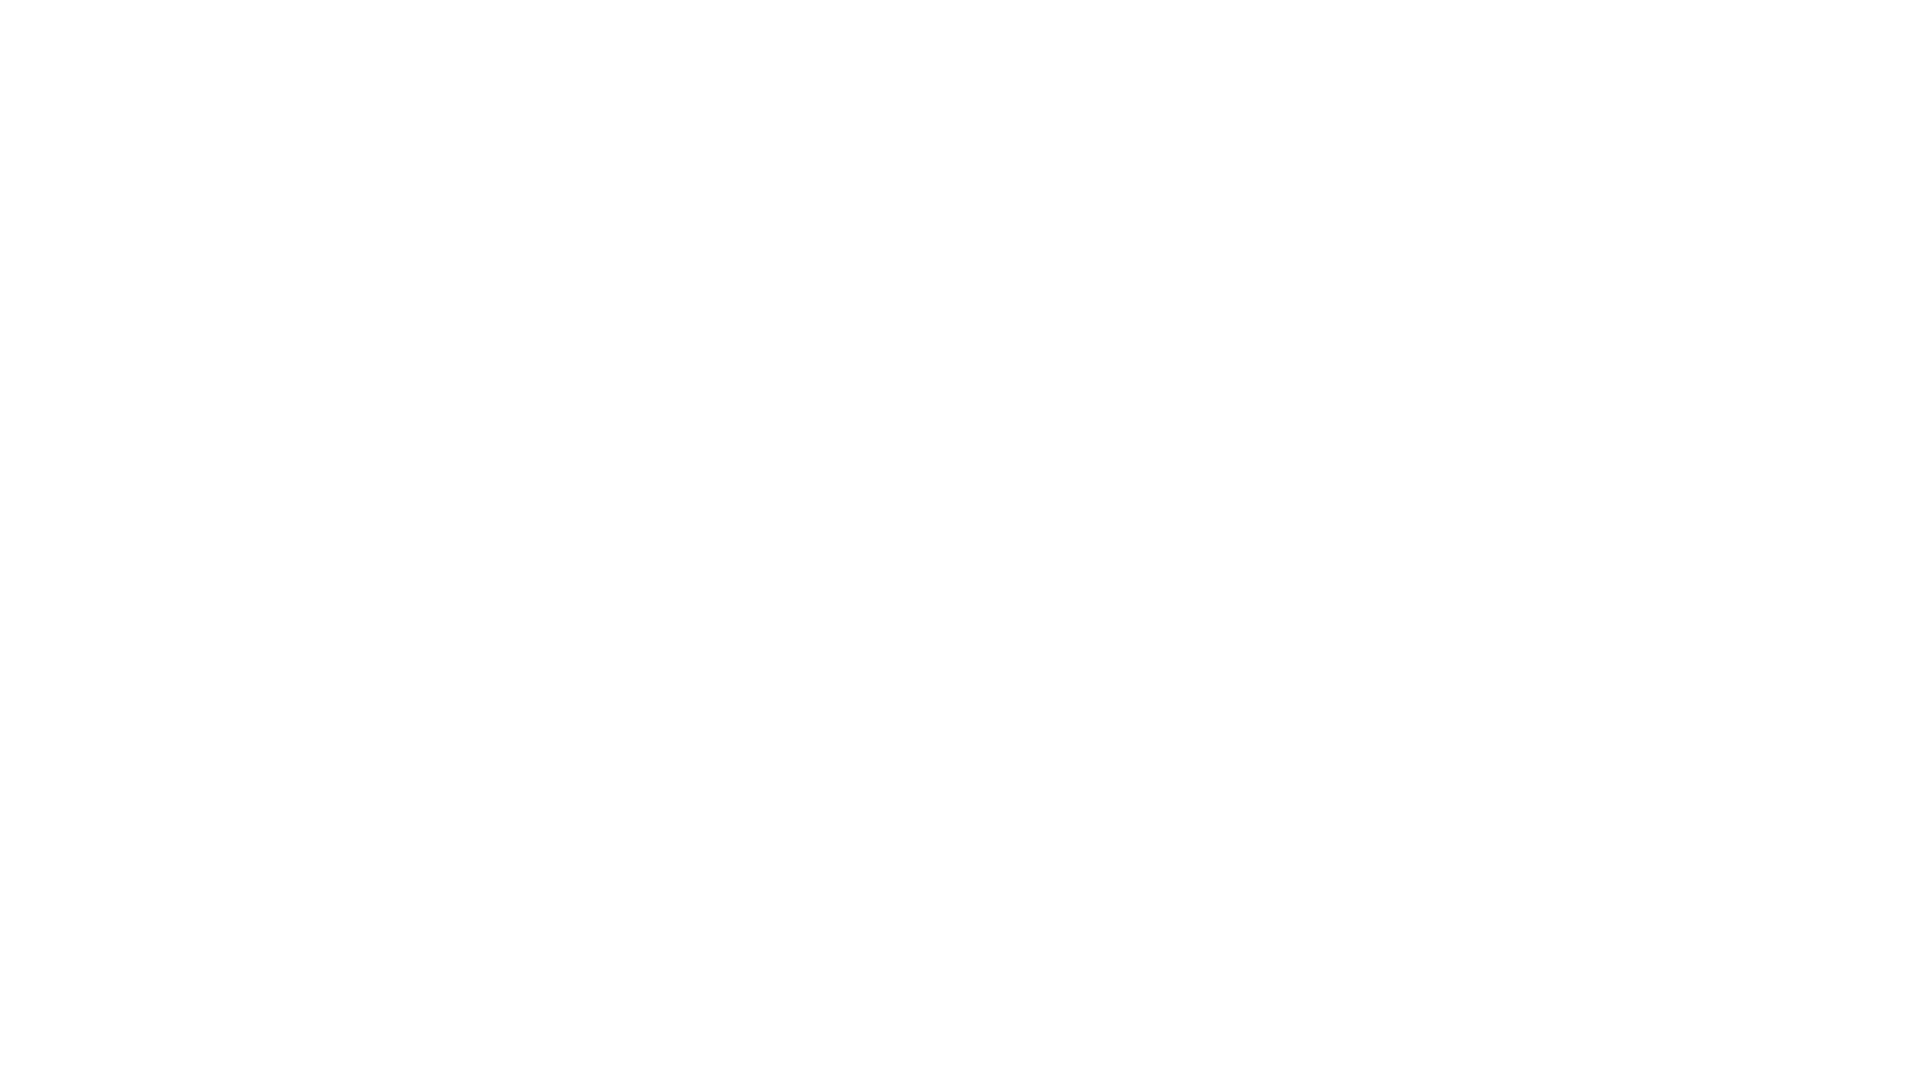

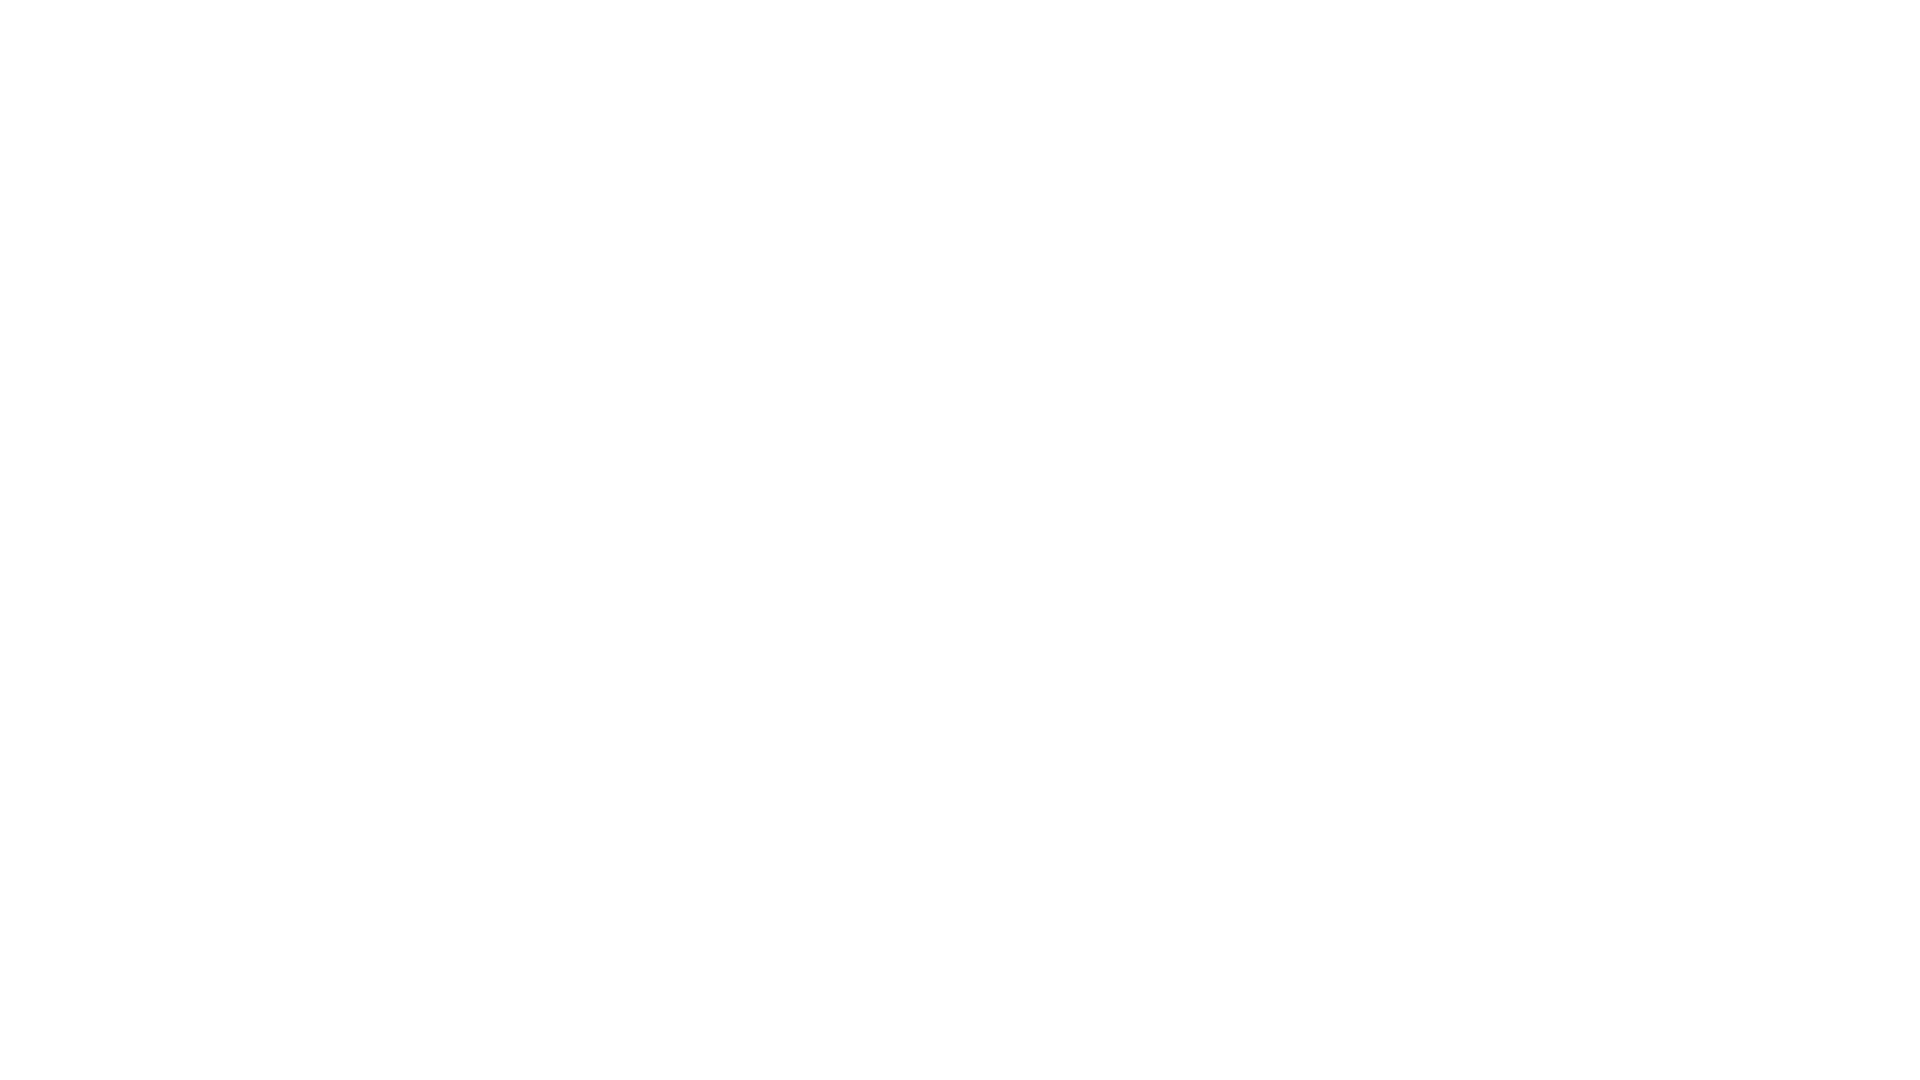